Tests infinite scroll functionality by scrolling down 750 pixels 10 times, then scrolling back up 750 pixels 10 times using JavaScript execution

Starting URL: https://practice.cydeo.com/infinite_scroll

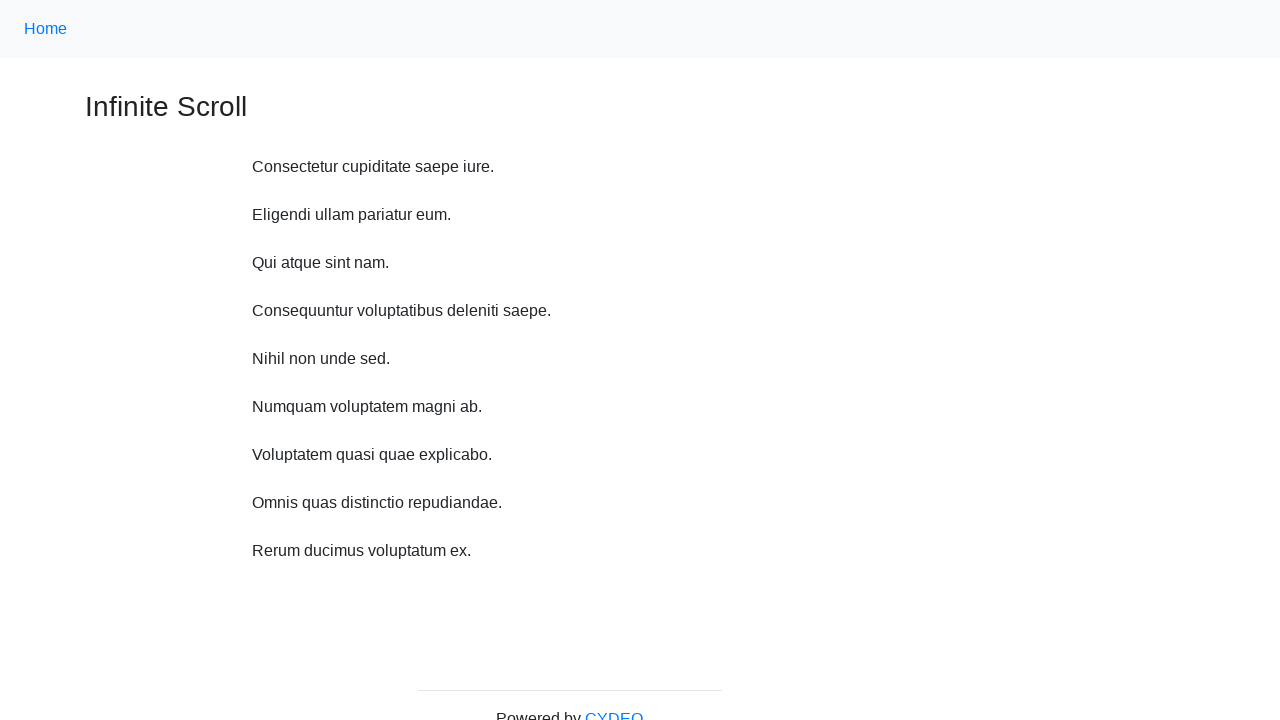

Waited 1 second before scrolling down
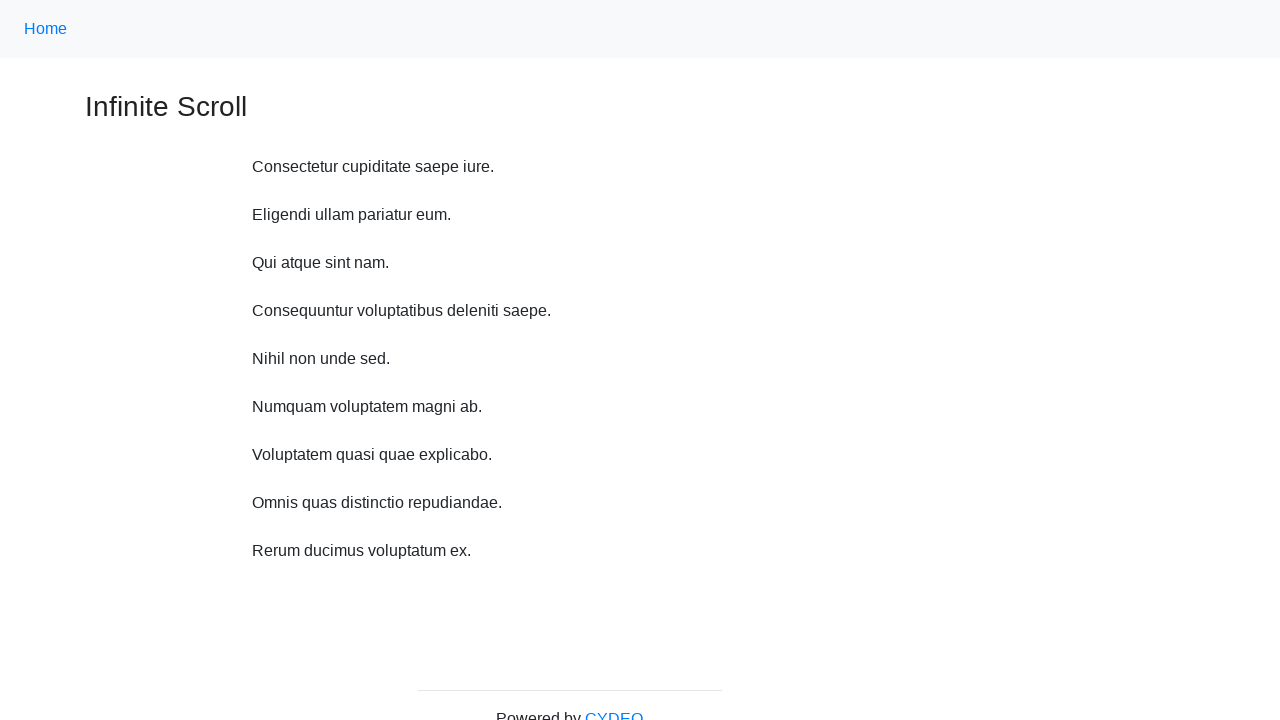

Scrolled down 750 pixels (scroll down iteration 1/10)
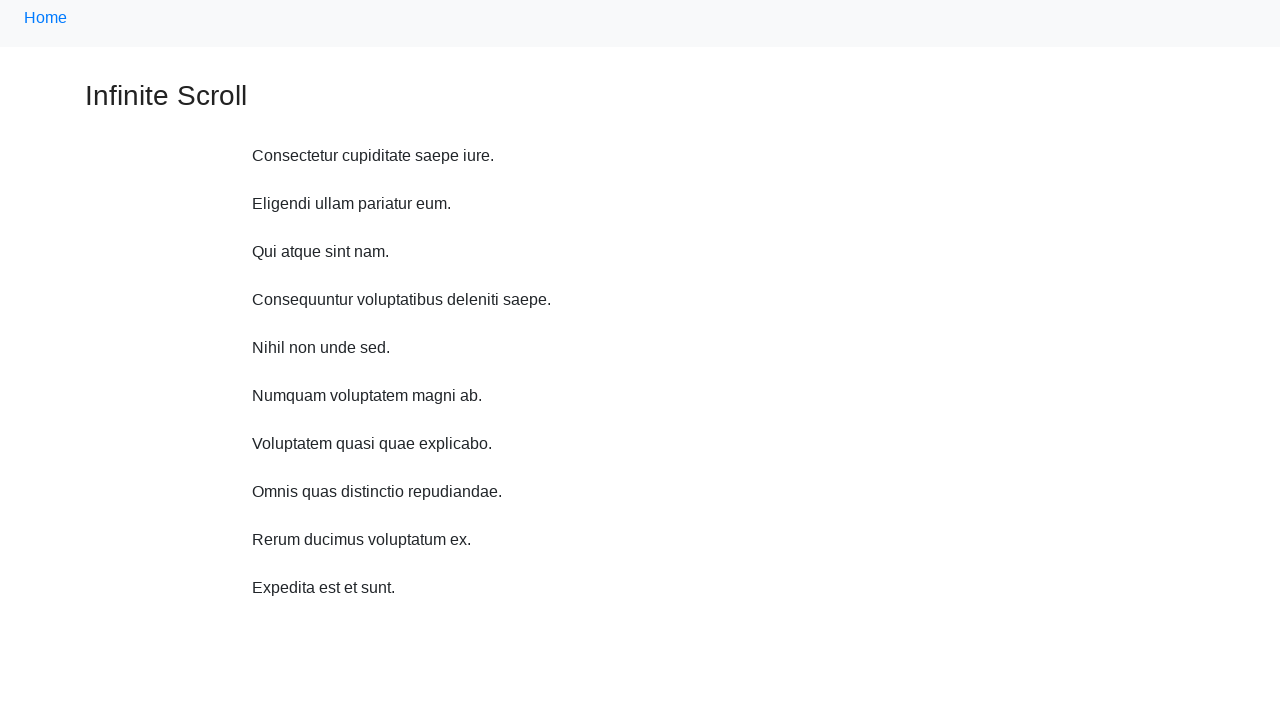

Waited 1 second before scrolling down
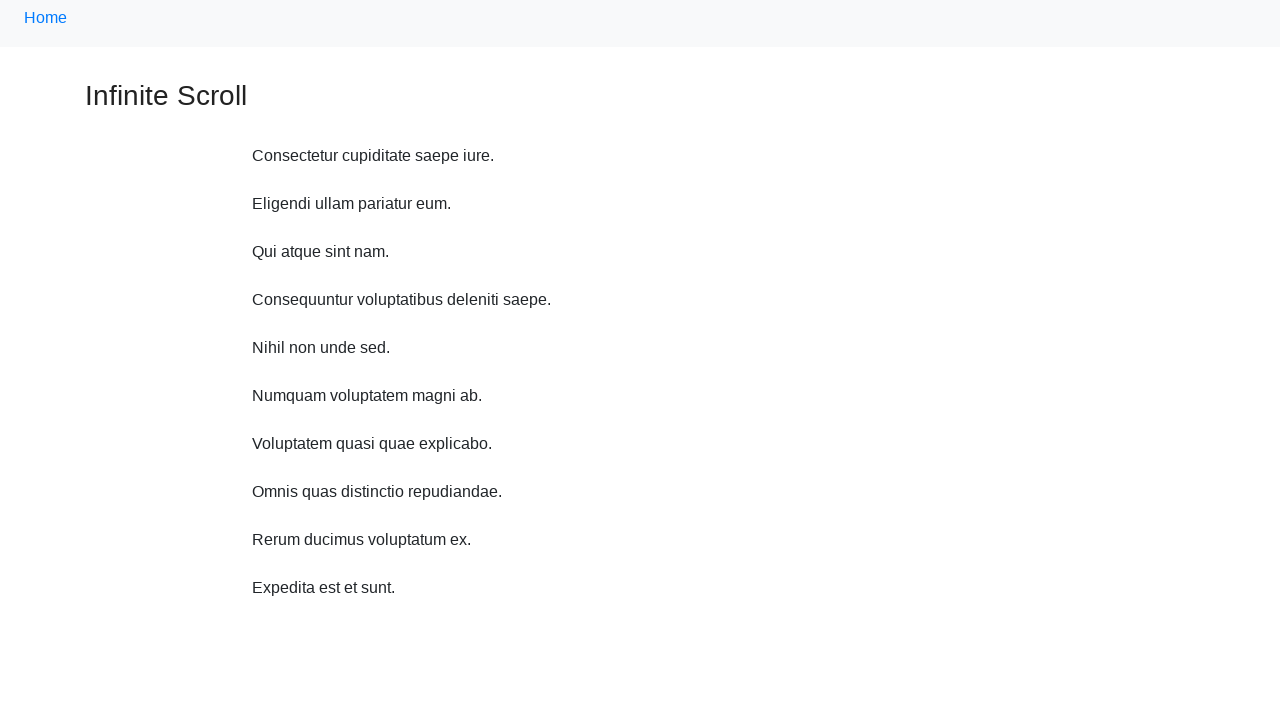

Scrolled down 750 pixels (scroll down iteration 2/10)
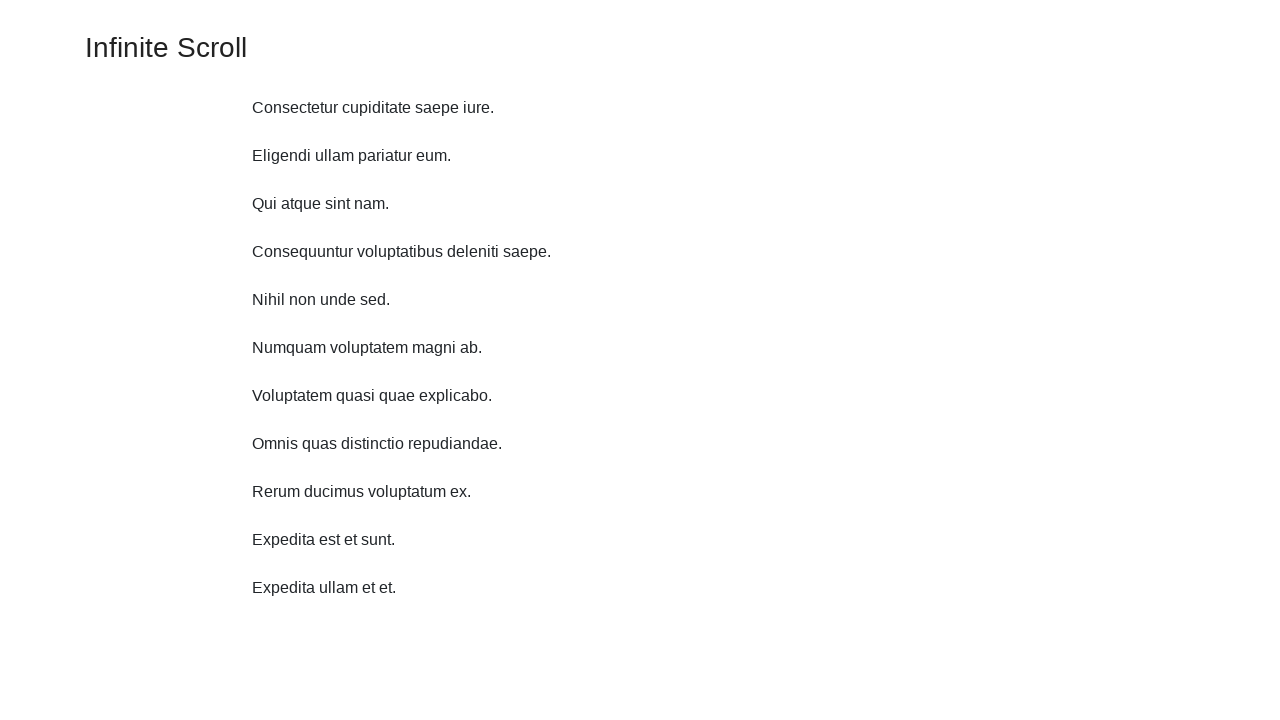

Waited 1 second before scrolling down
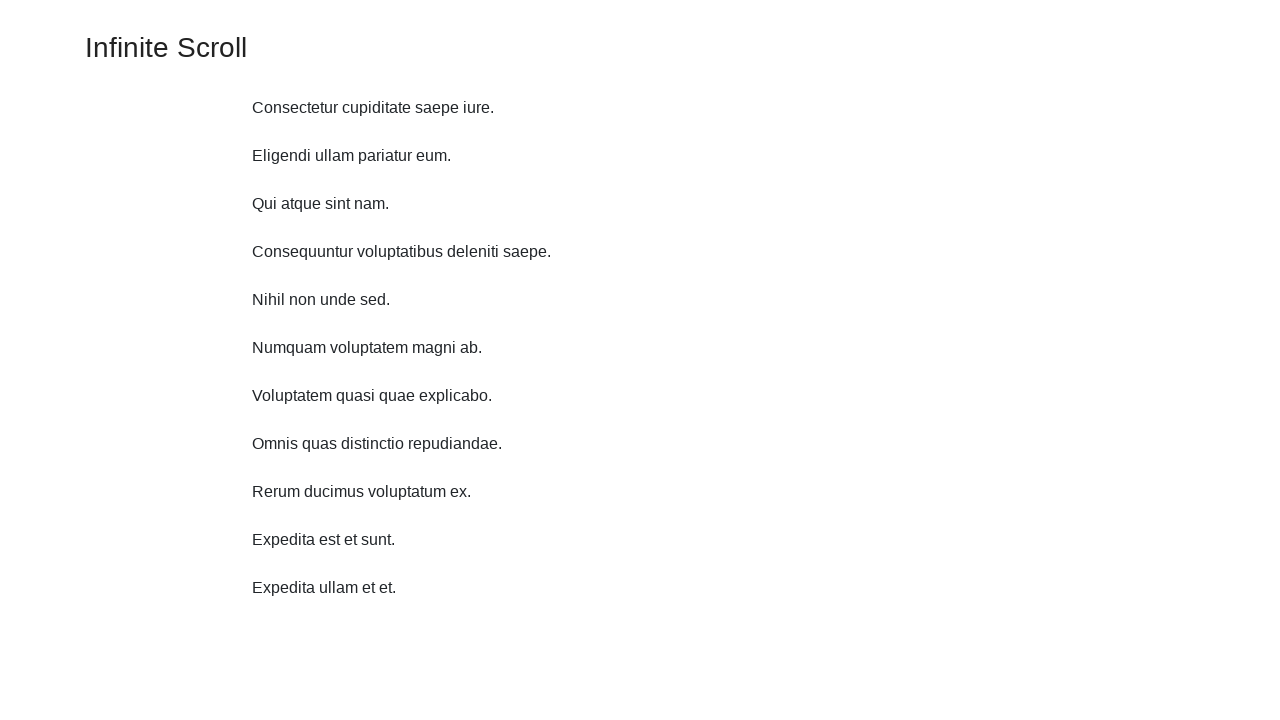

Scrolled down 750 pixels (scroll down iteration 3/10)
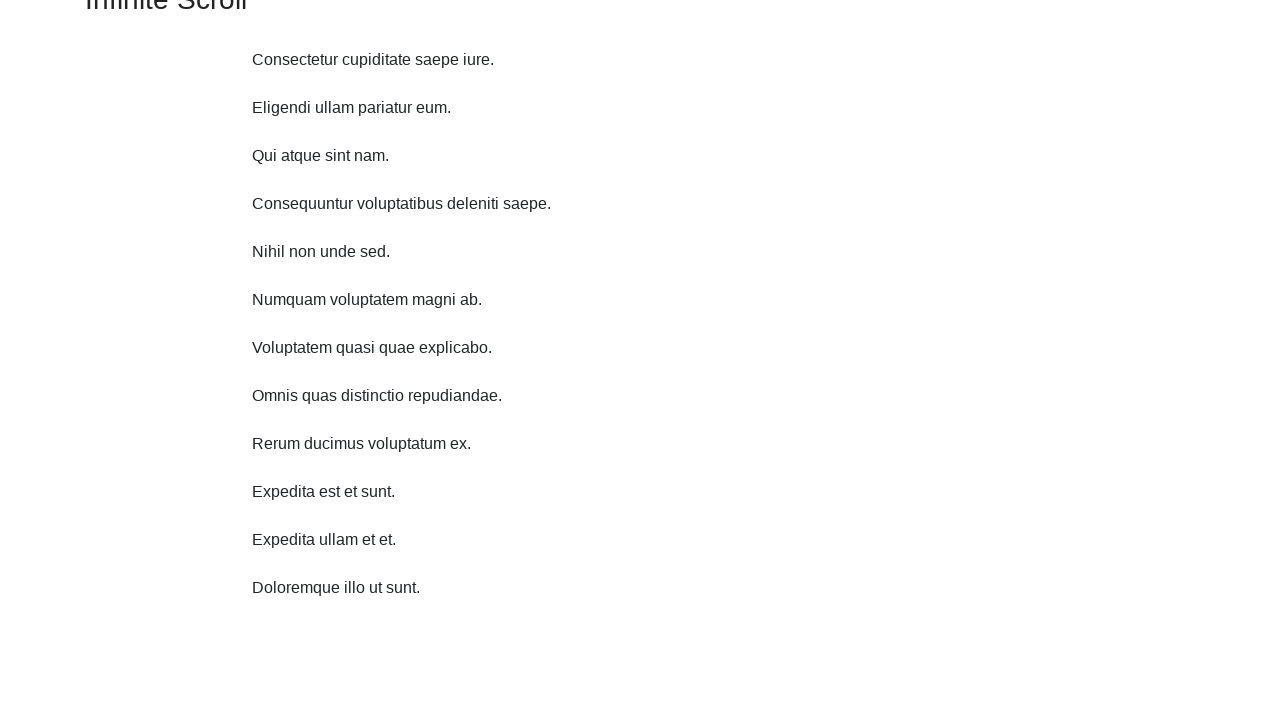

Waited 1 second before scrolling down
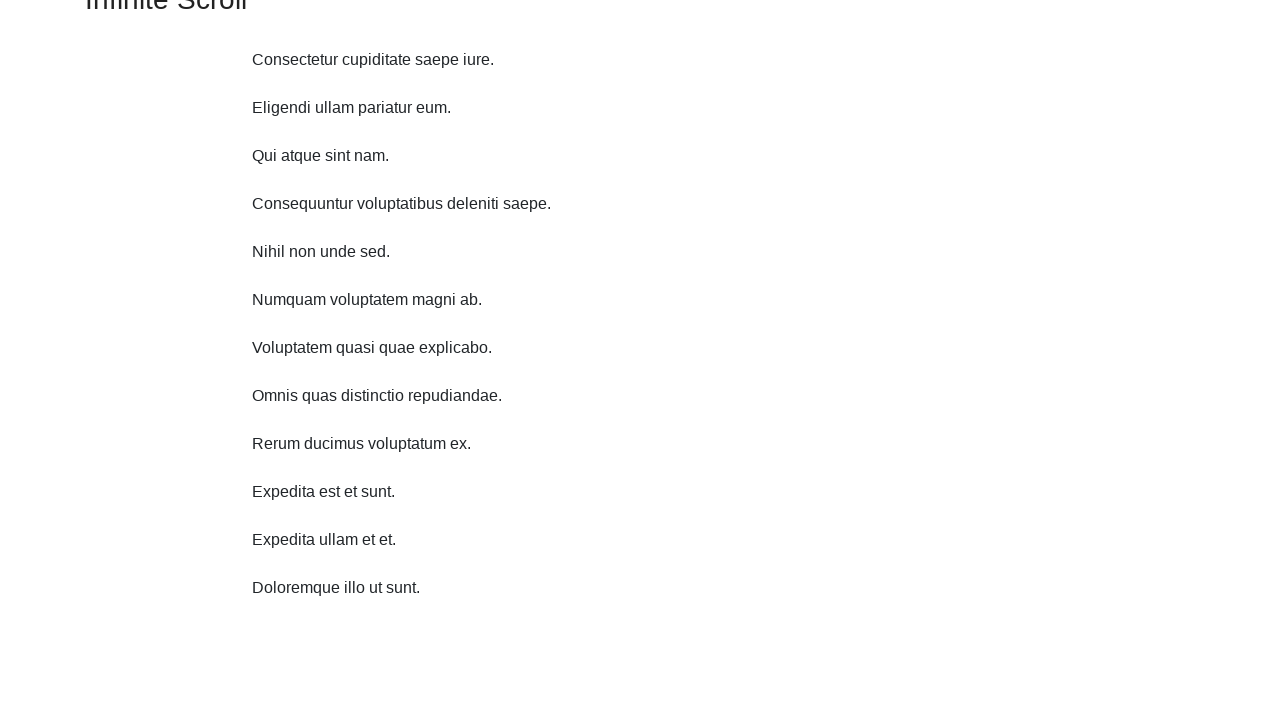

Scrolled down 750 pixels (scroll down iteration 4/10)
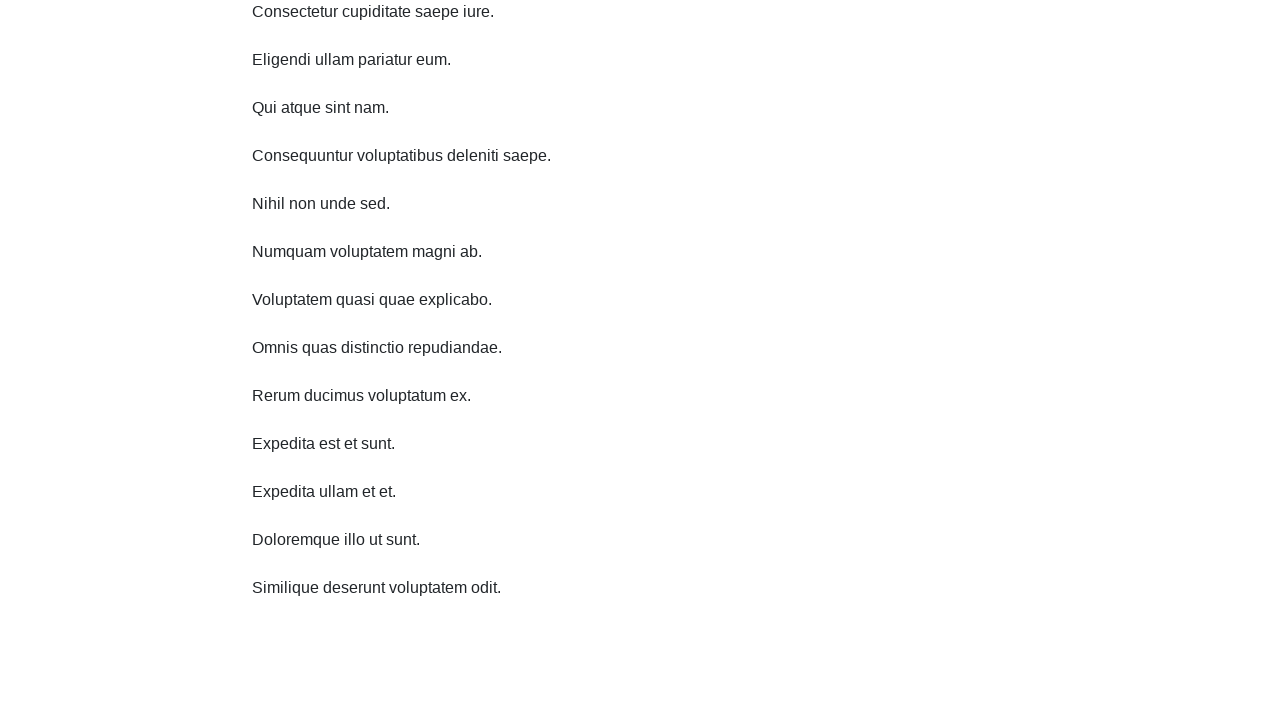

Waited 1 second before scrolling down
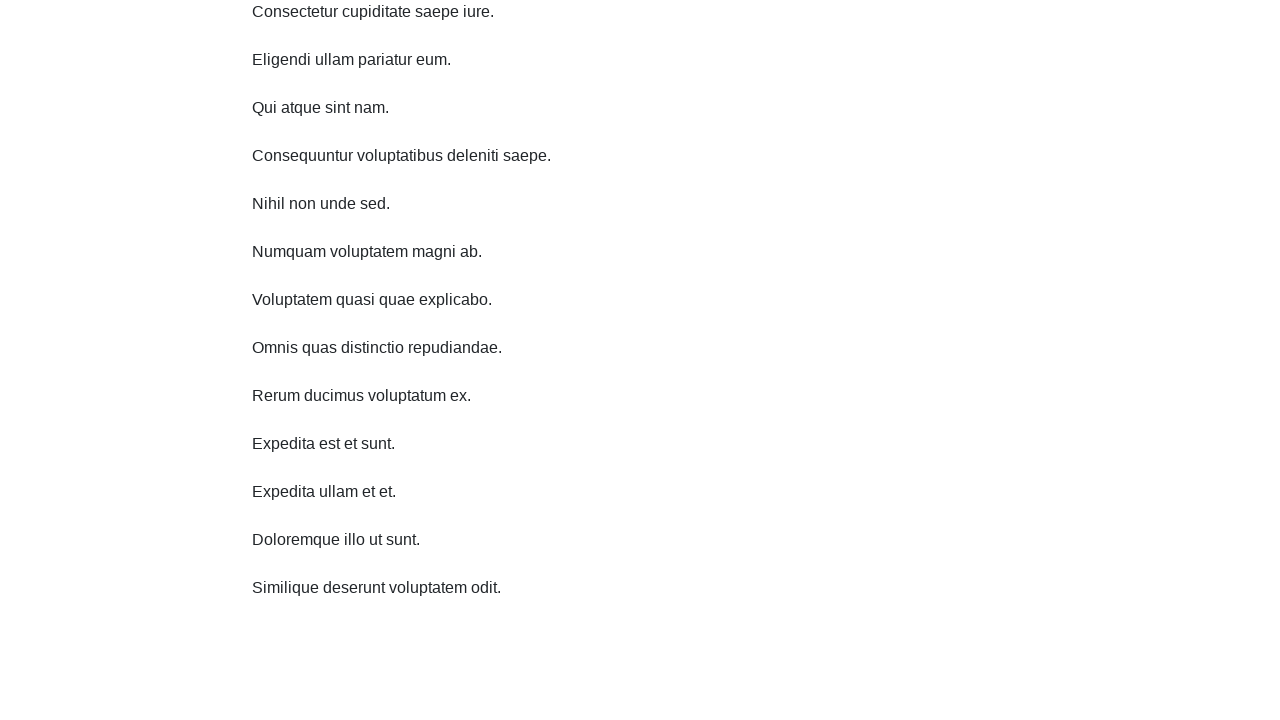

Scrolled down 750 pixels (scroll down iteration 5/10)
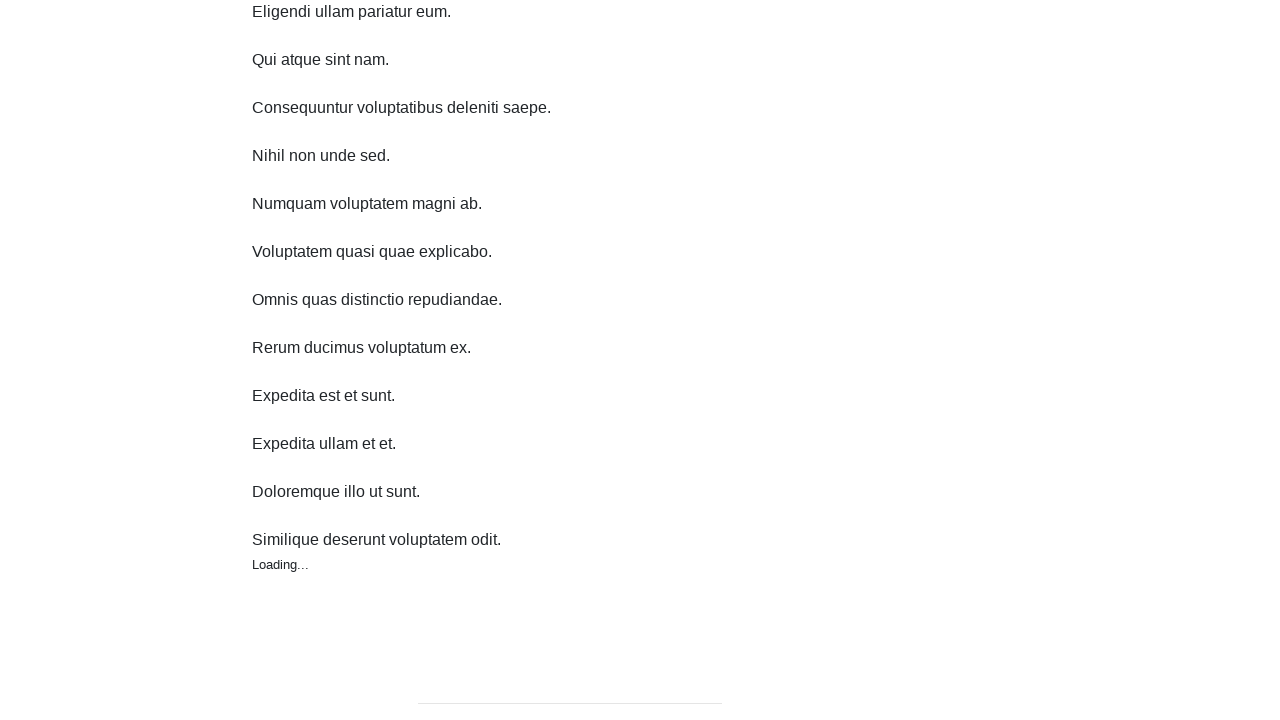

Waited 1 second before scrolling down
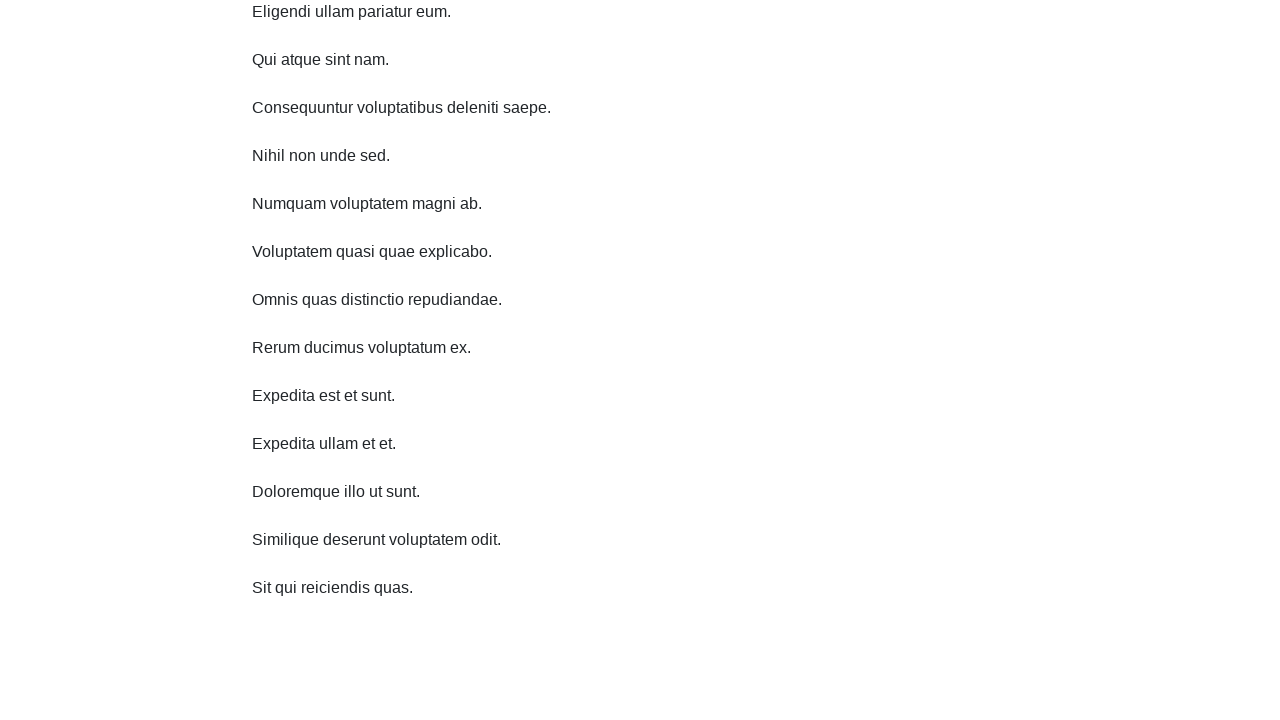

Scrolled down 750 pixels (scroll down iteration 6/10)
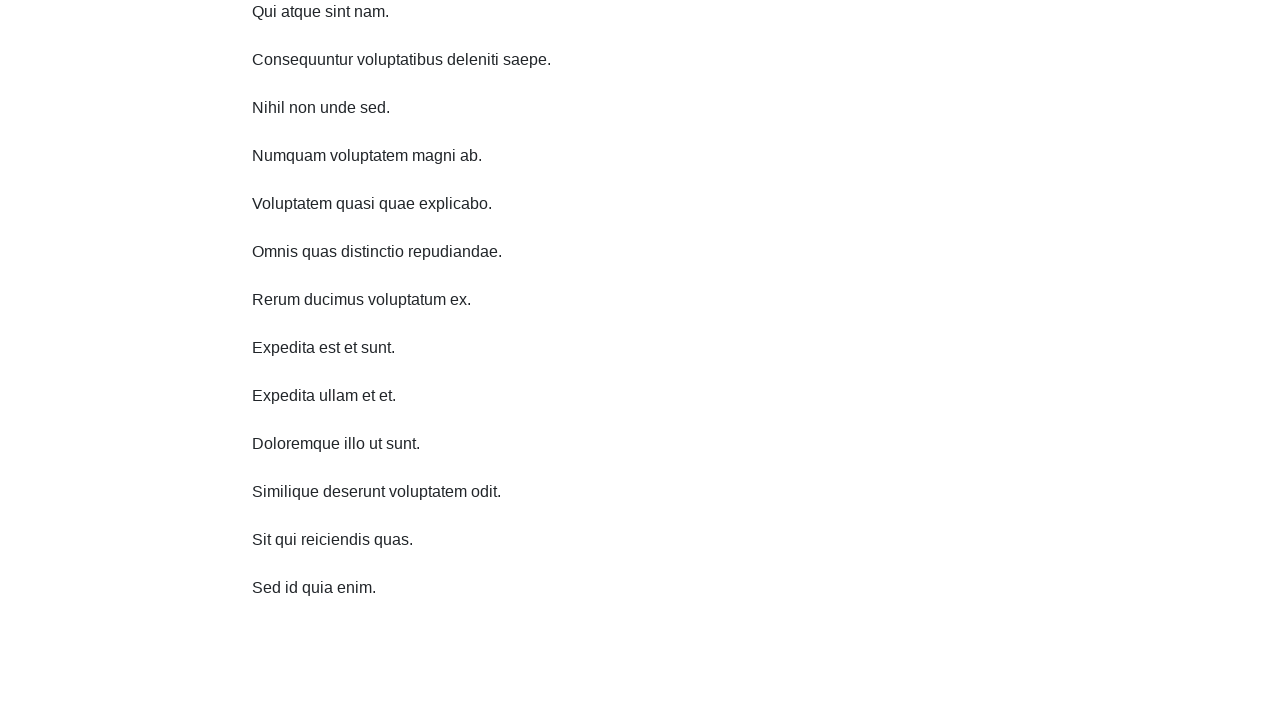

Waited 1 second before scrolling down
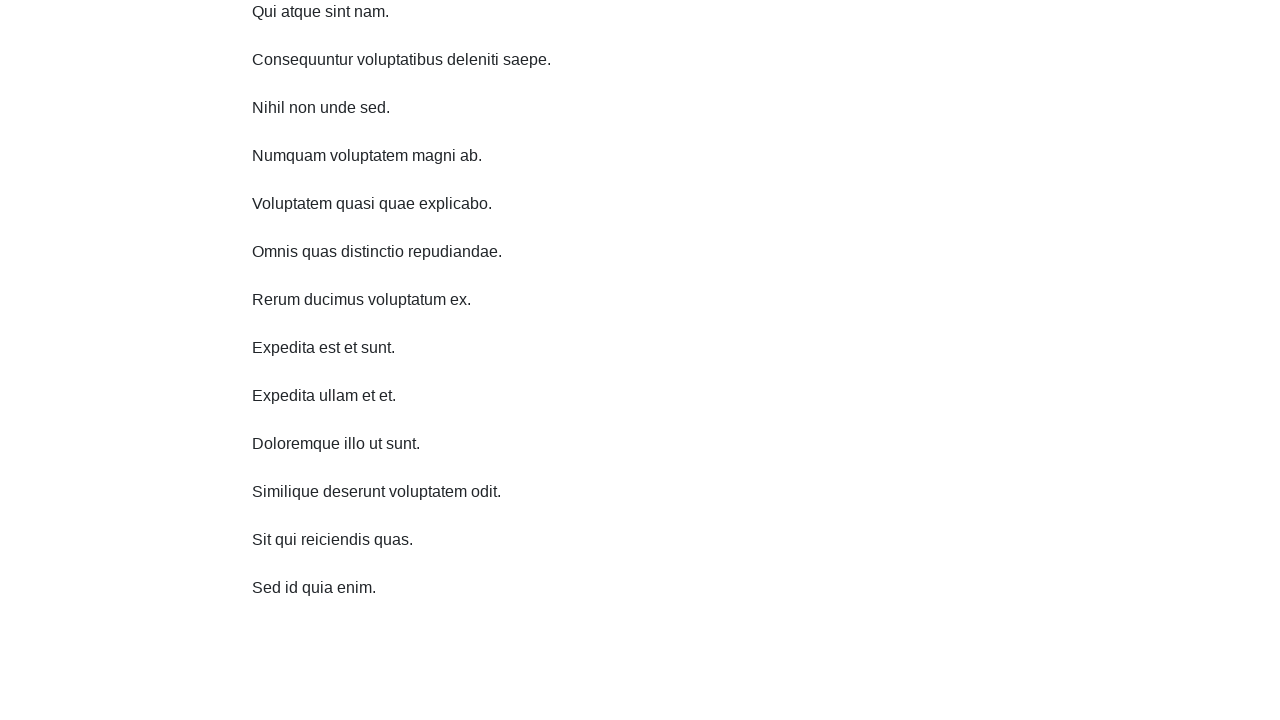

Scrolled down 750 pixels (scroll down iteration 7/10)
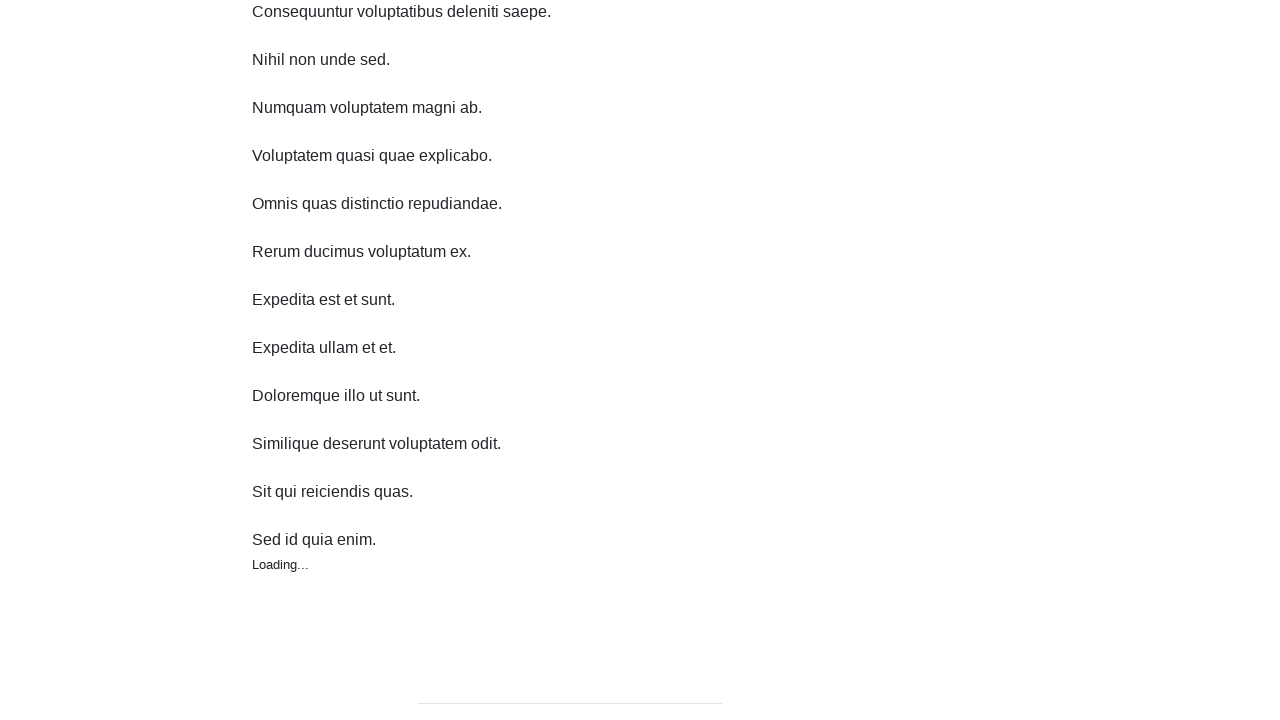

Waited 1 second before scrolling down
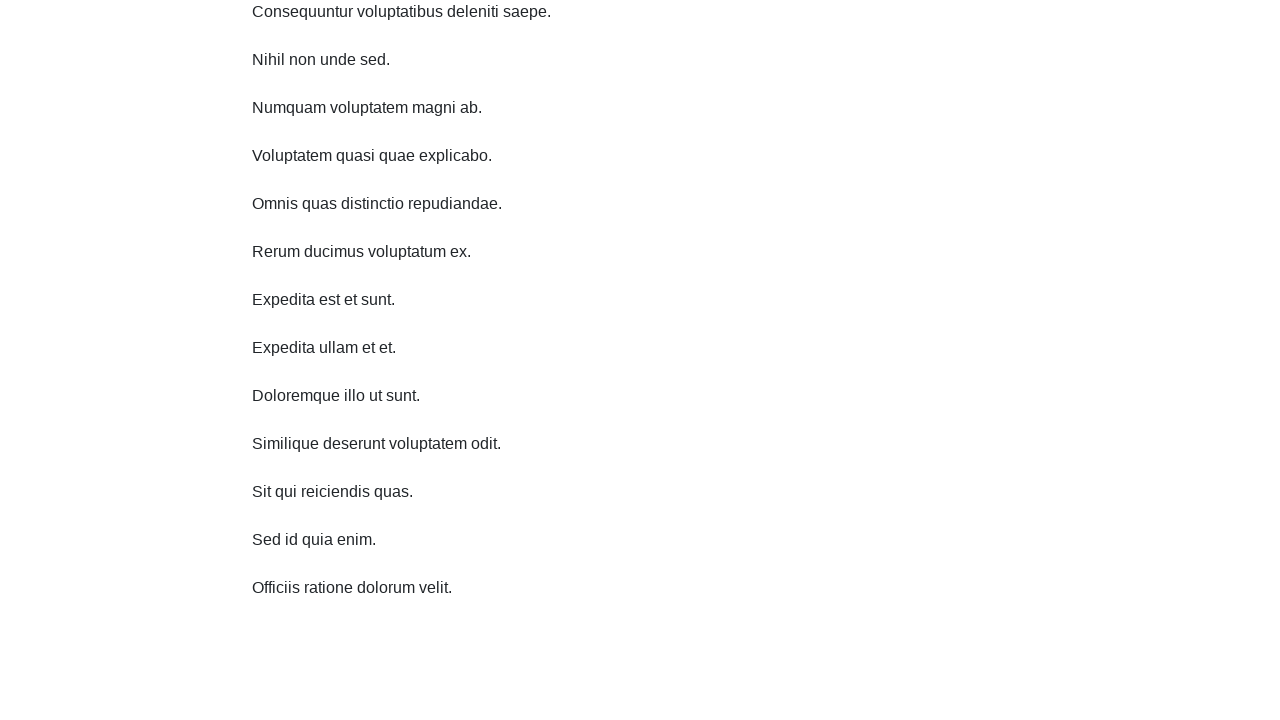

Scrolled down 750 pixels (scroll down iteration 8/10)
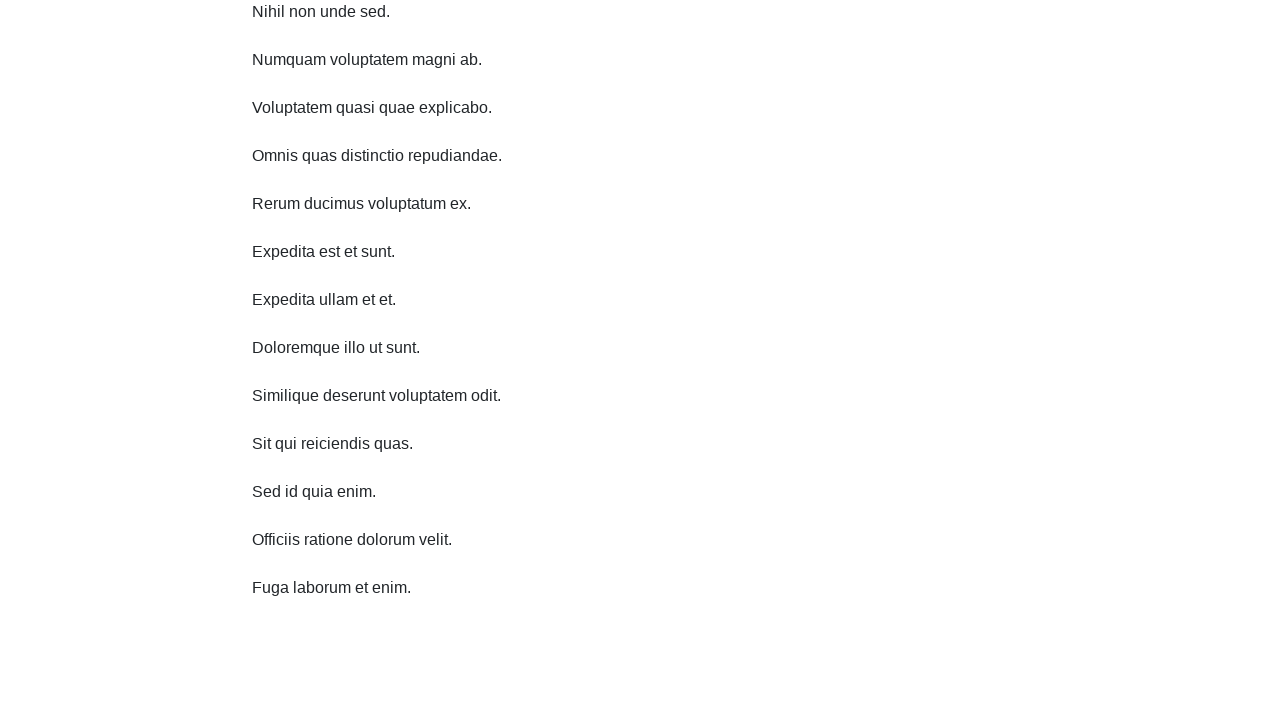

Waited 1 second before scrolling down
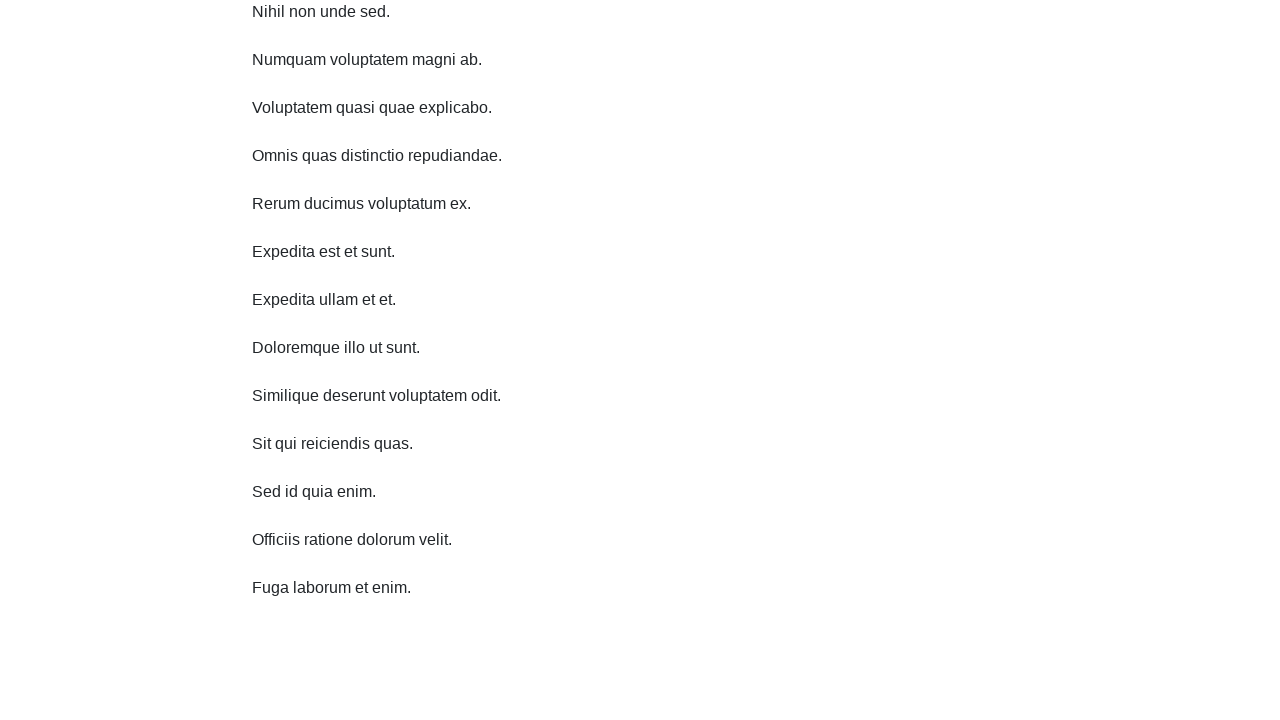

Scrolled down 750 pixels (scroll down iteration 9/10)
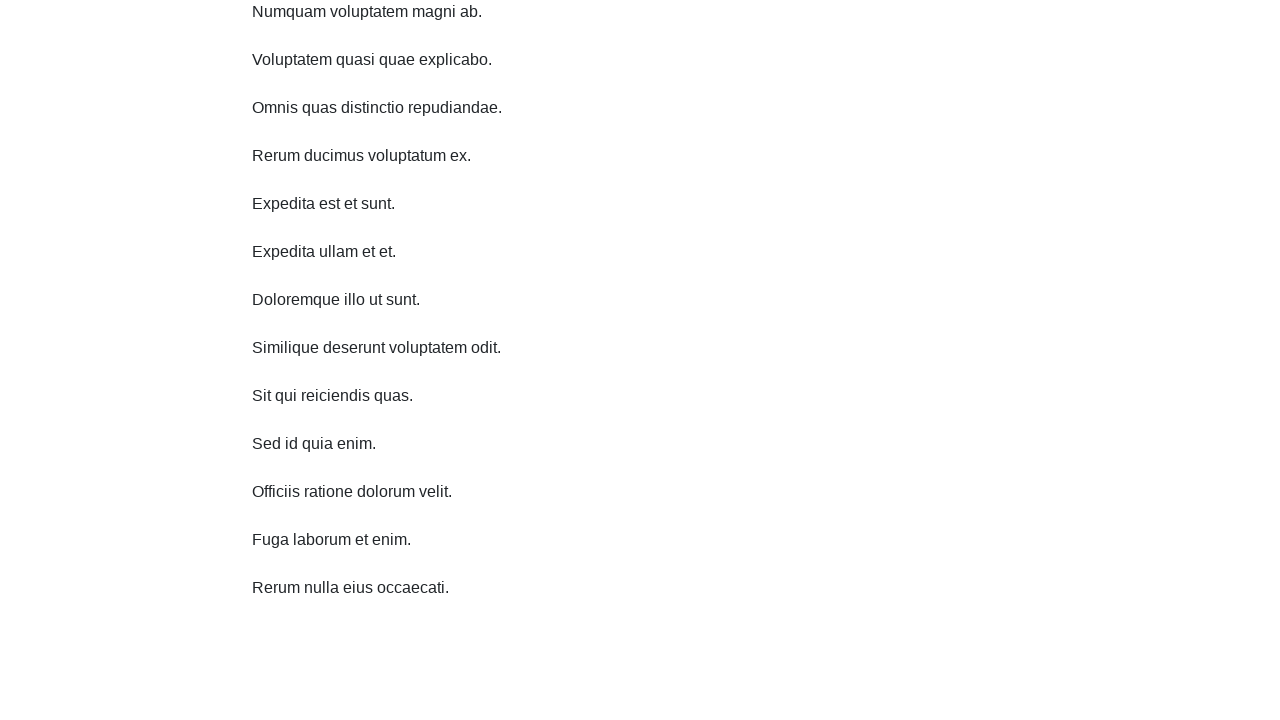

Waited 1 second before scrolling down
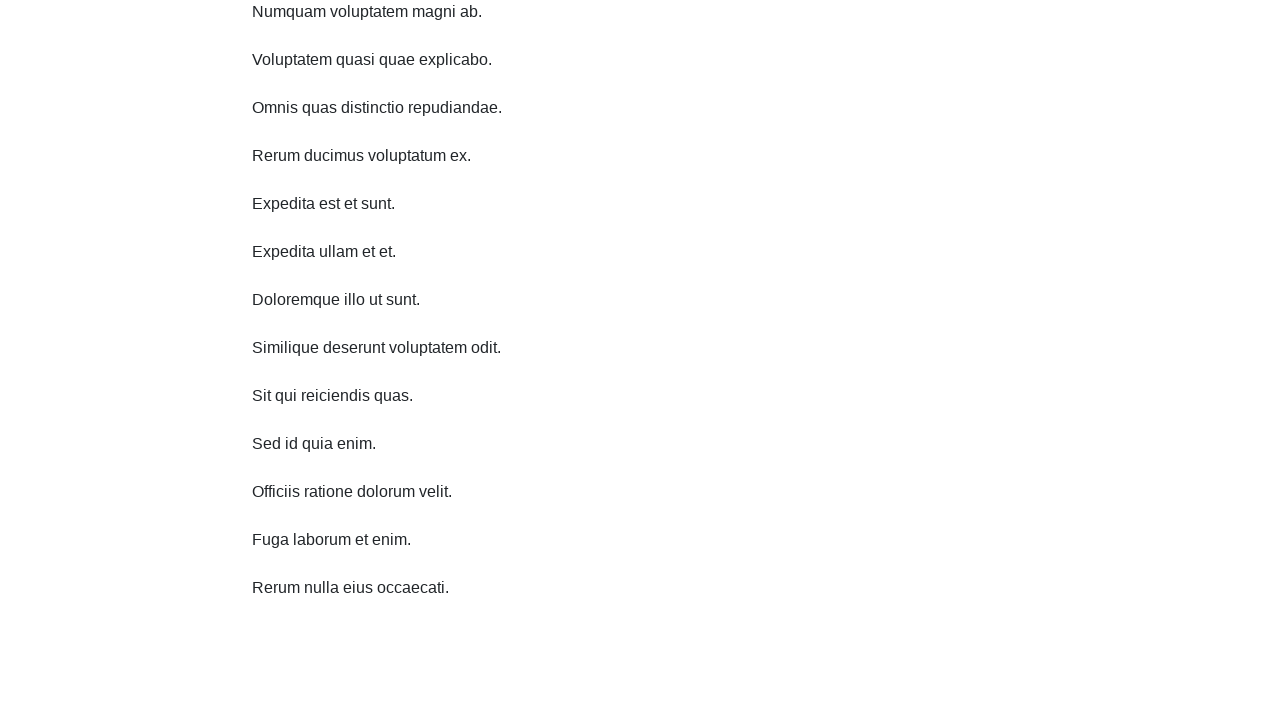

Scrolled down 750 pixels (scroll down iteration 10/10)
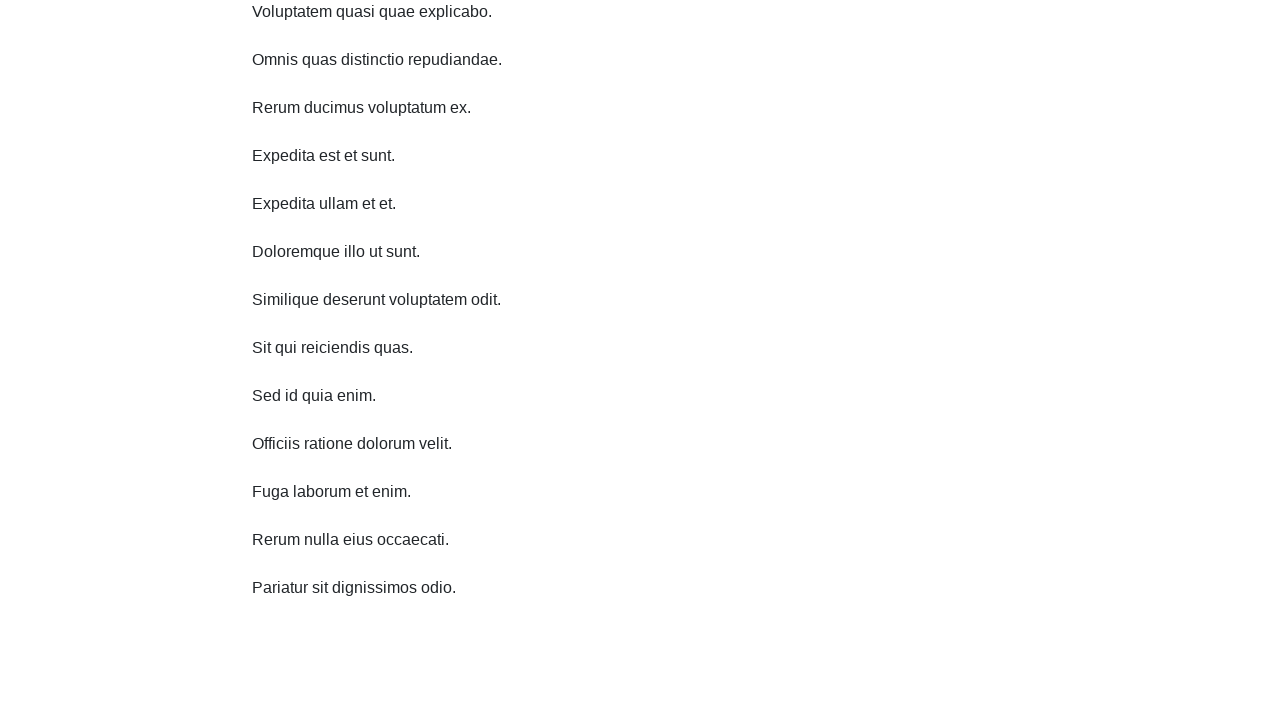

Waited 1 second before scrolling up
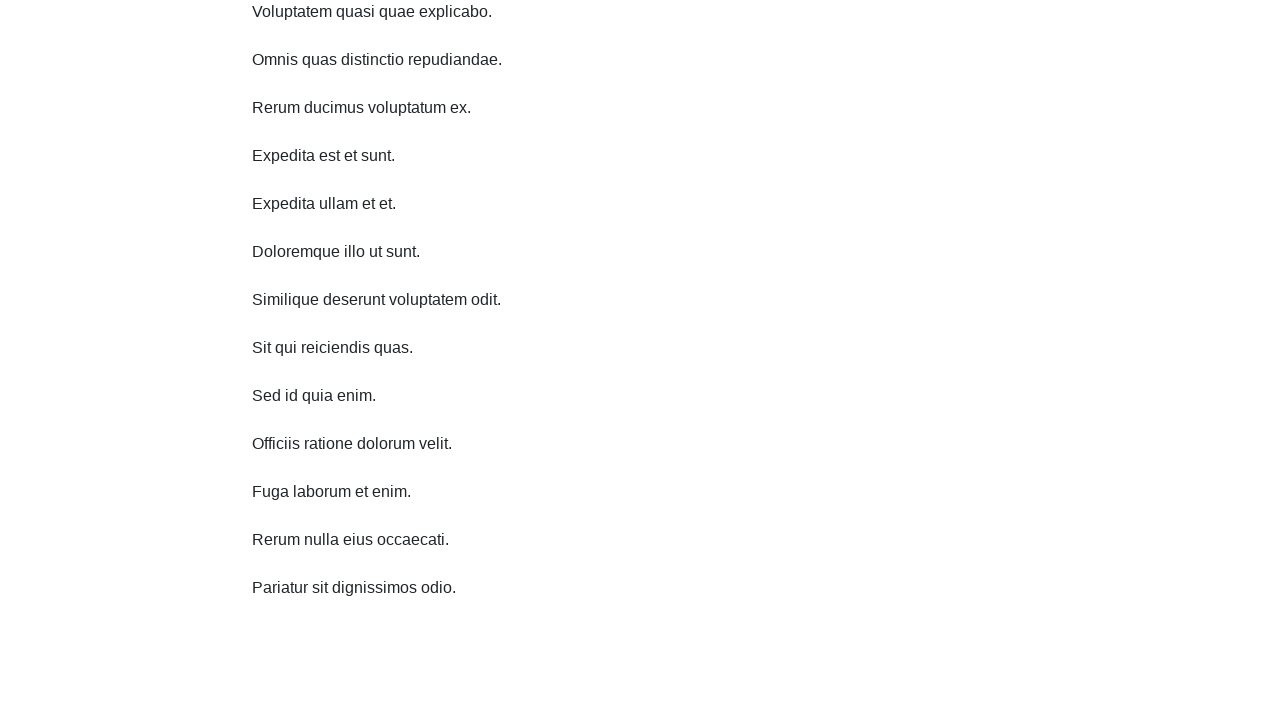

Scrolled up 750 pixels (scroll up iteration 1/10)
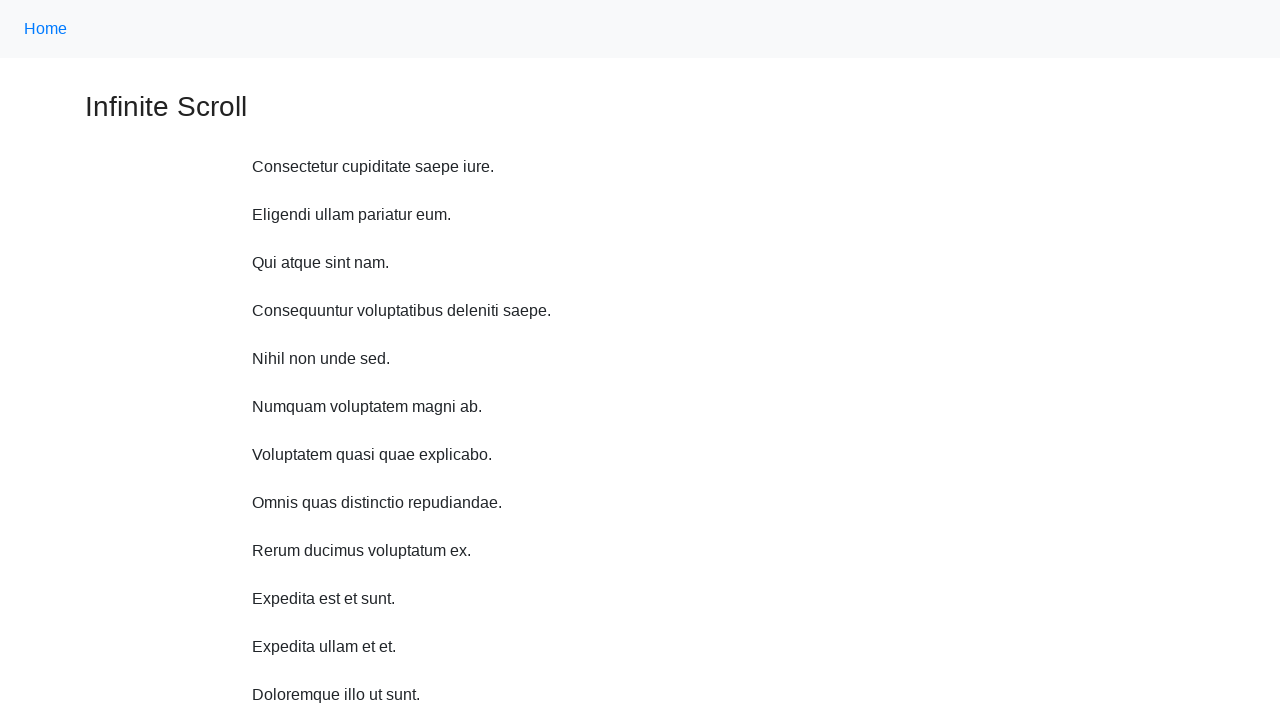

Waited 1 second before scrolling up
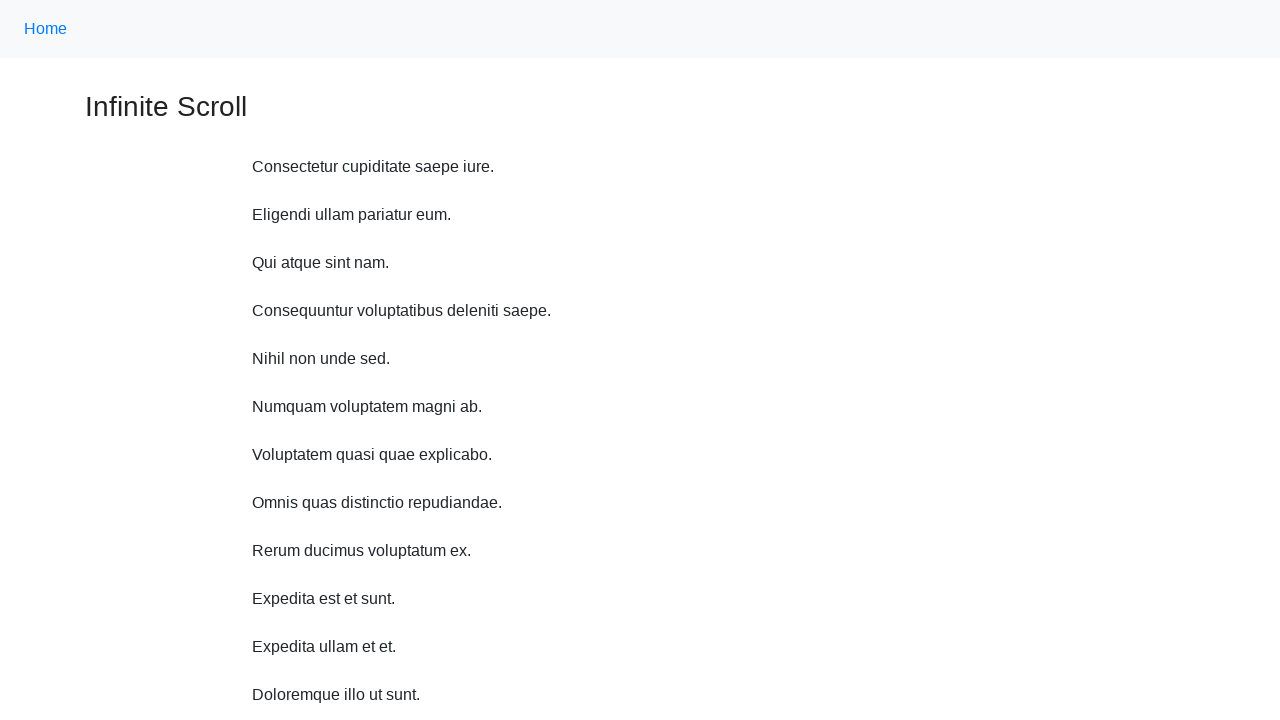

Scrolled up 750 pixels (scroll up iteration 2/10)
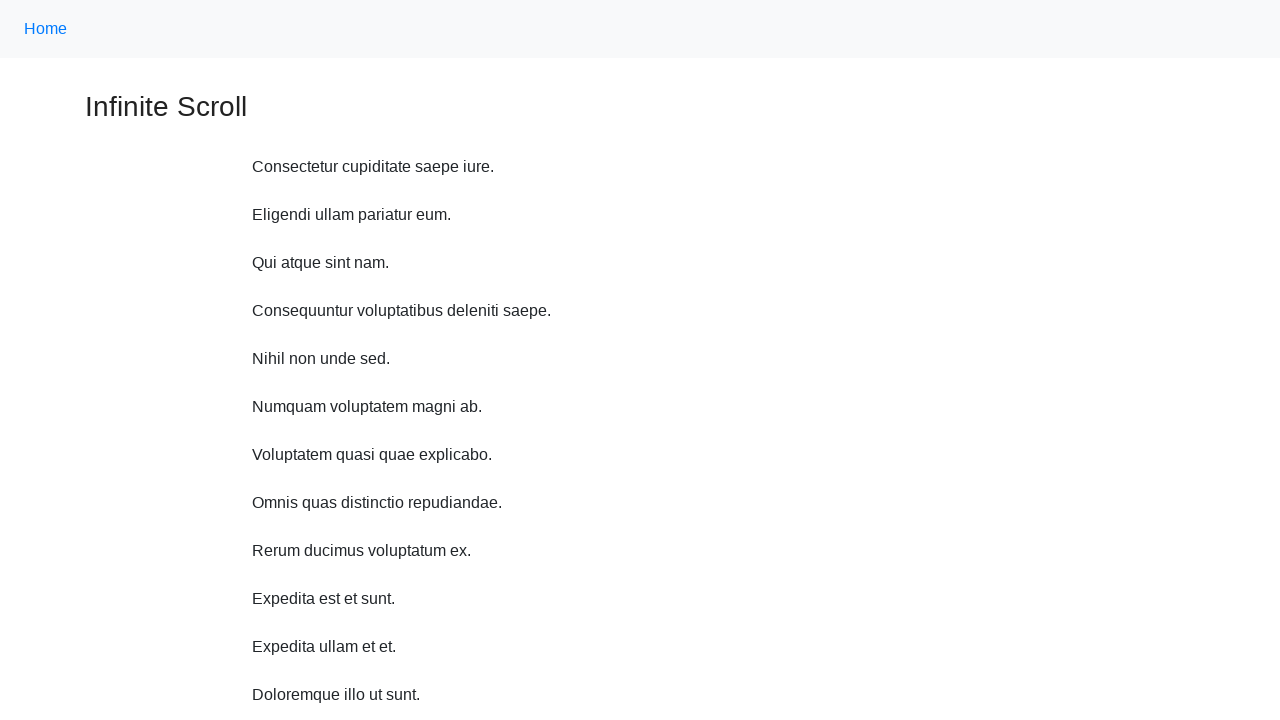

Waited 1 second before scrolling up
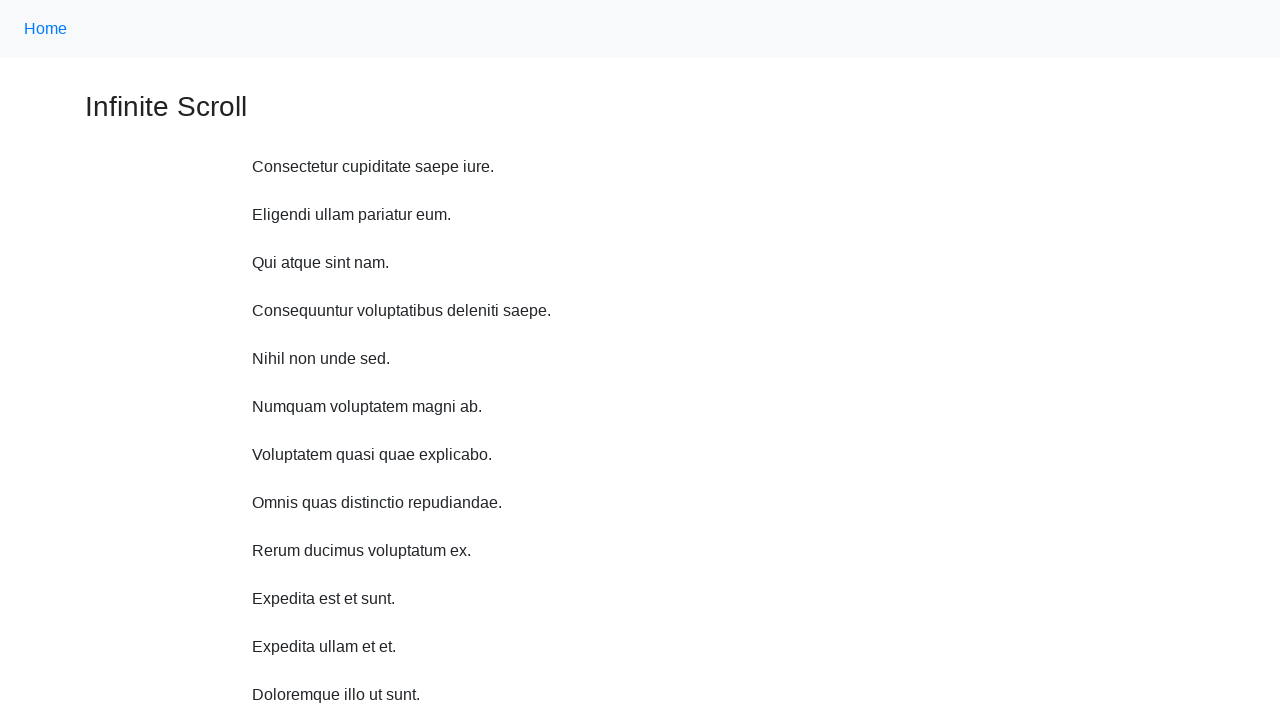

Scrolled up 750 pixels (scroll up iteration 3/10)
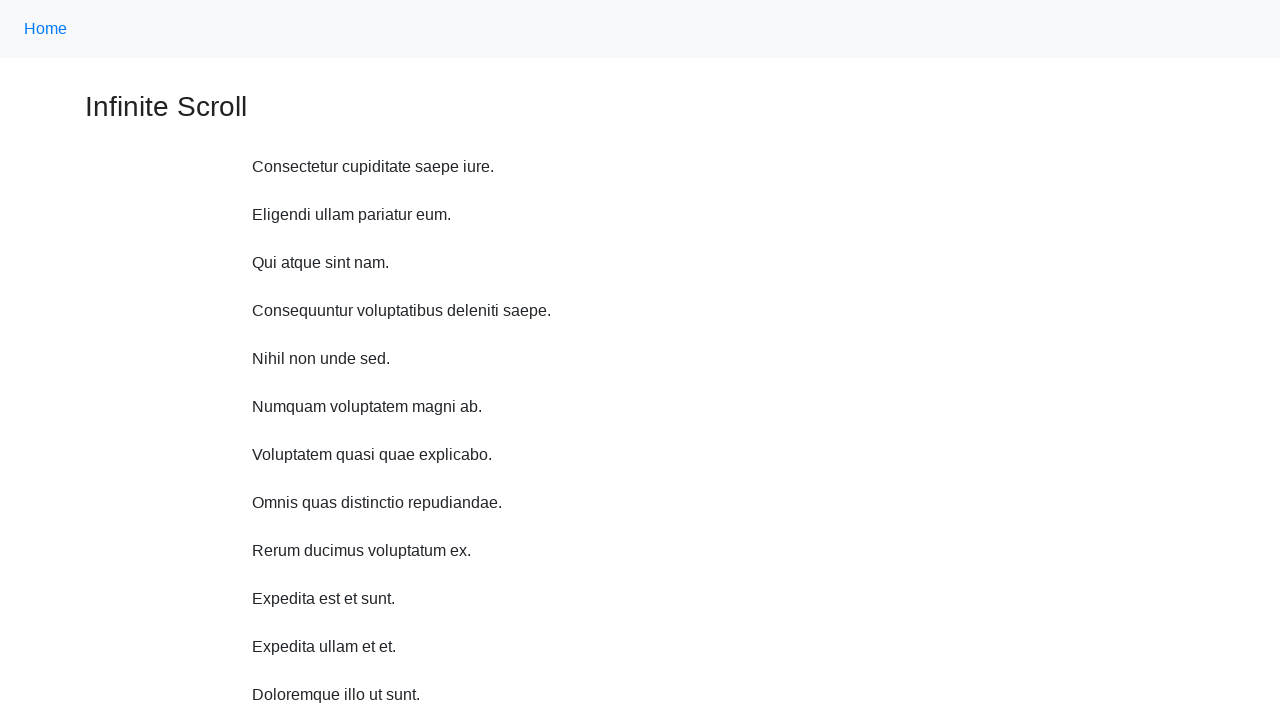

Waited 1 second before scrolling up
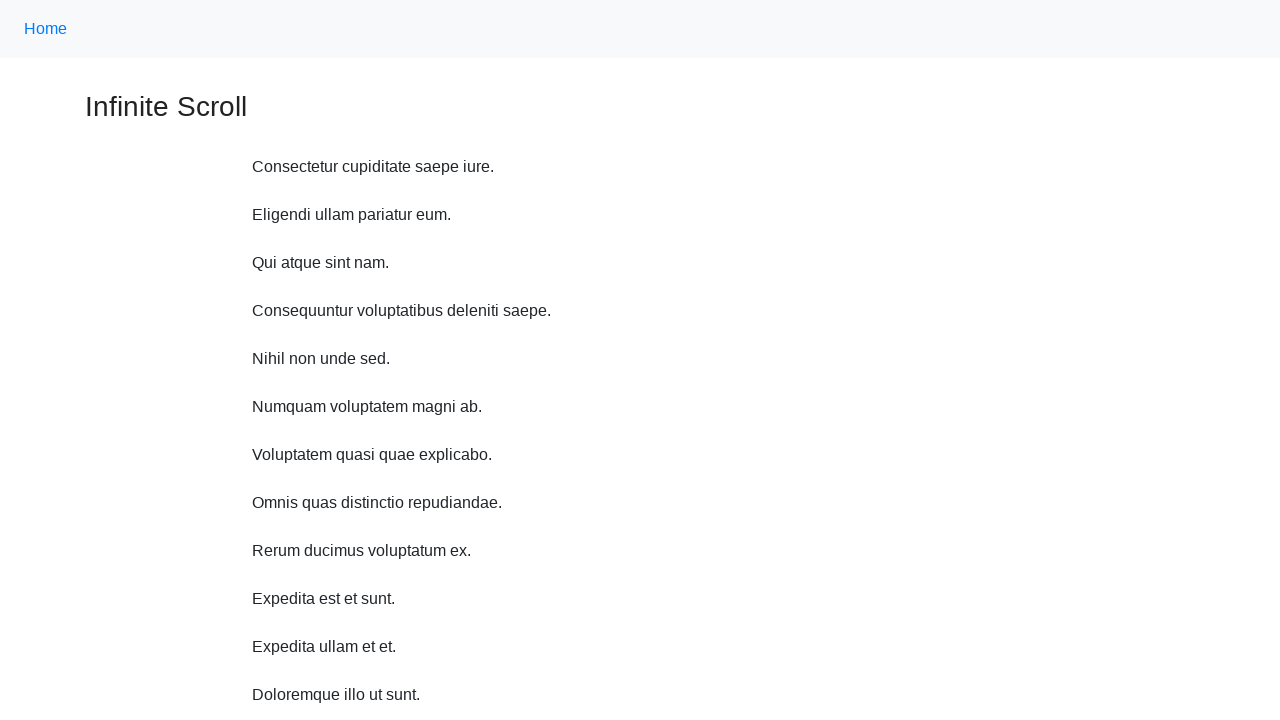

Scrolled up 750 pixels (scroll up iteration 4/10)
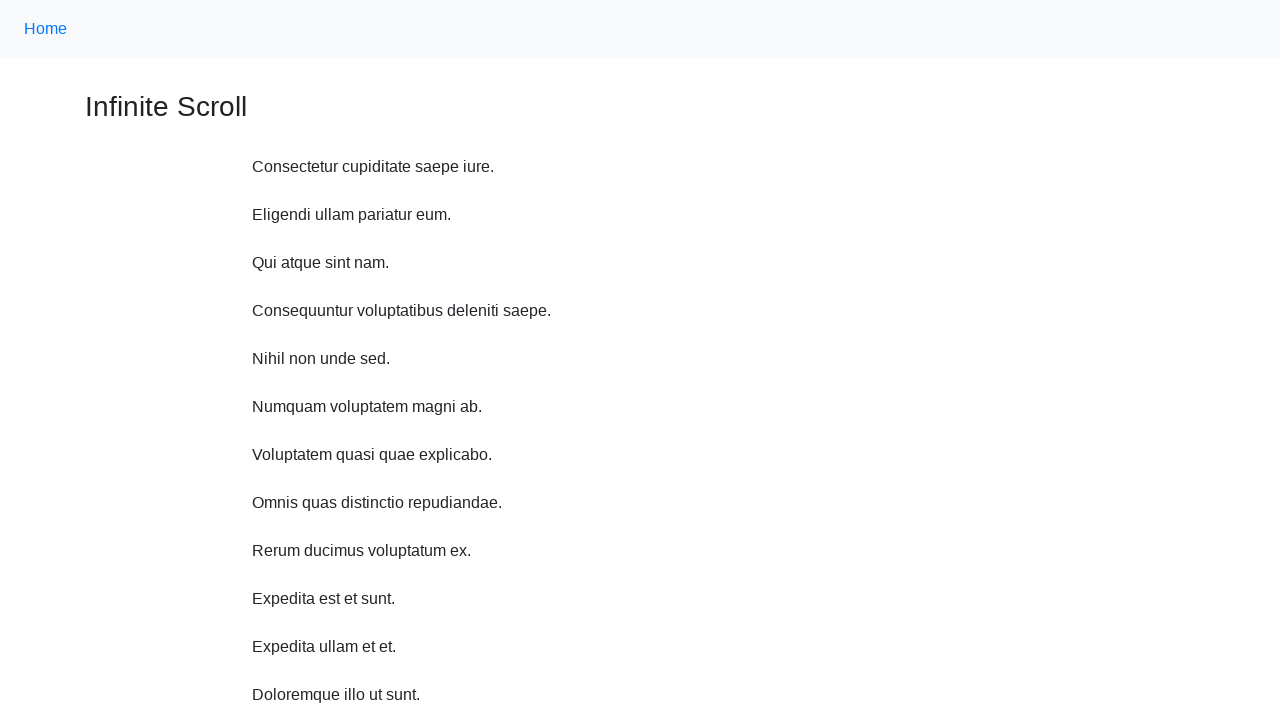

Waited 1 second before scrolling up
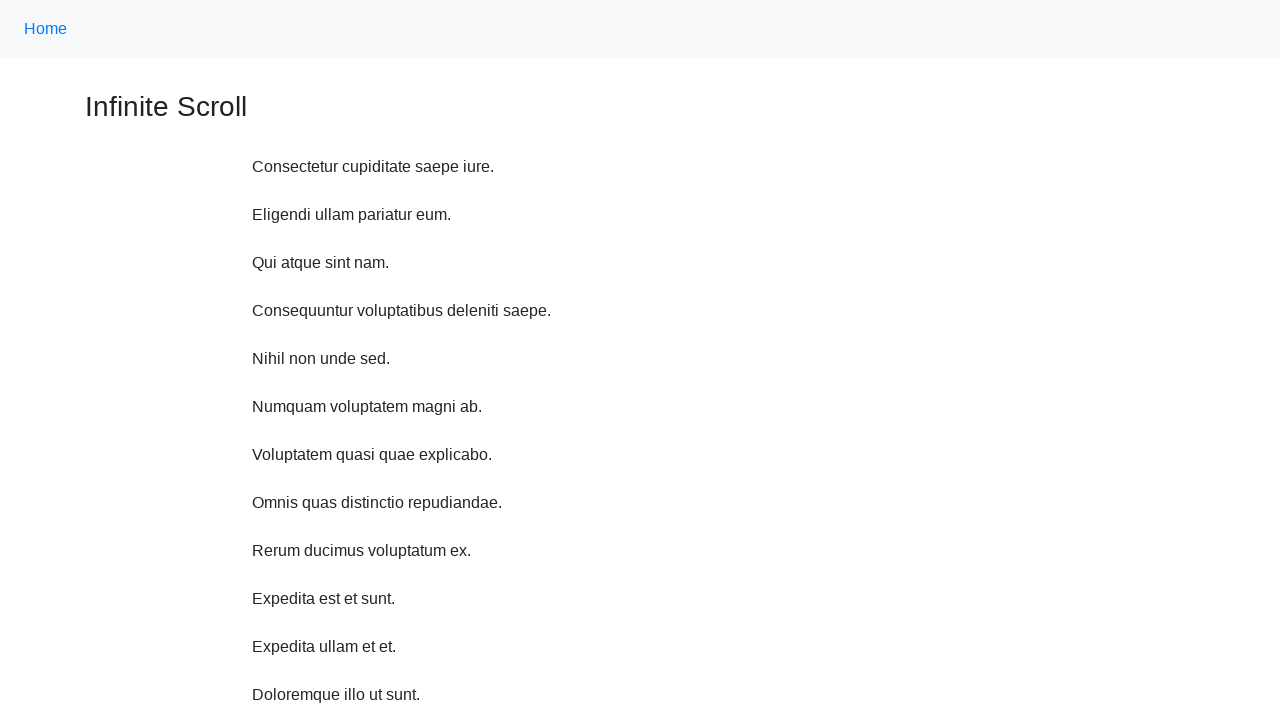

Scrolled up 750 pixels (scroll up iteration 5/10)
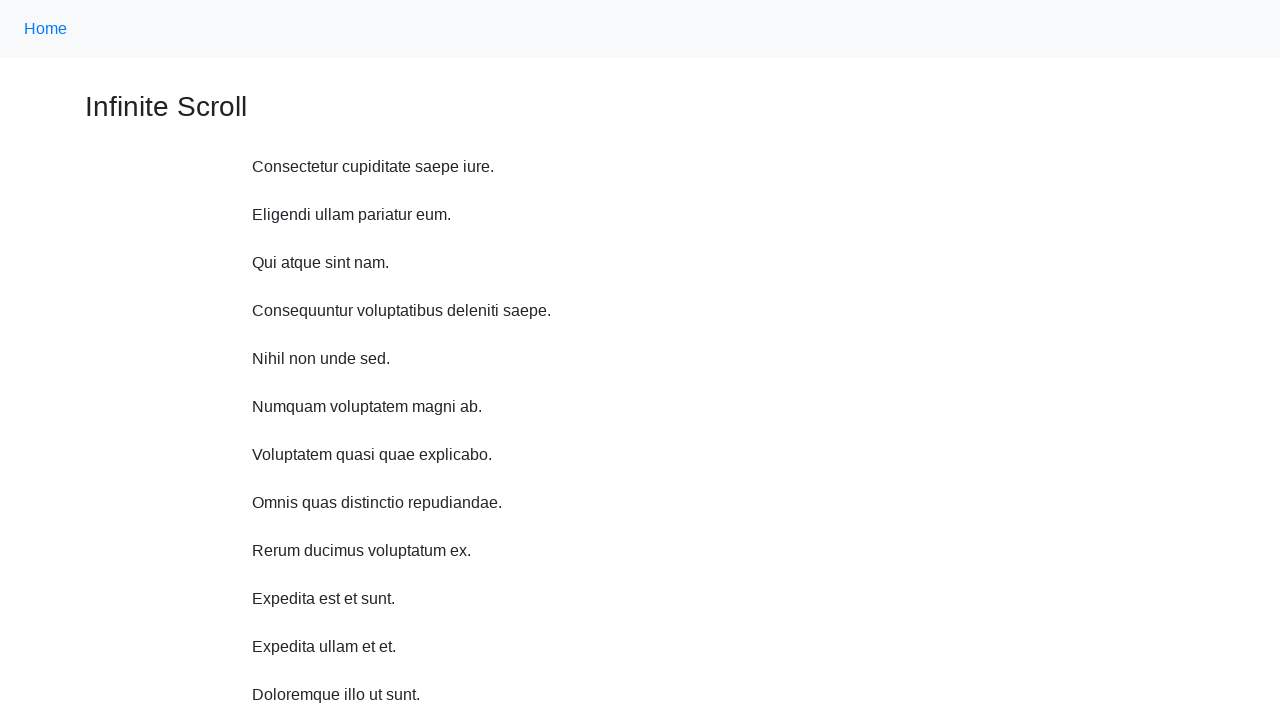

Waited 1 second before scrolling up
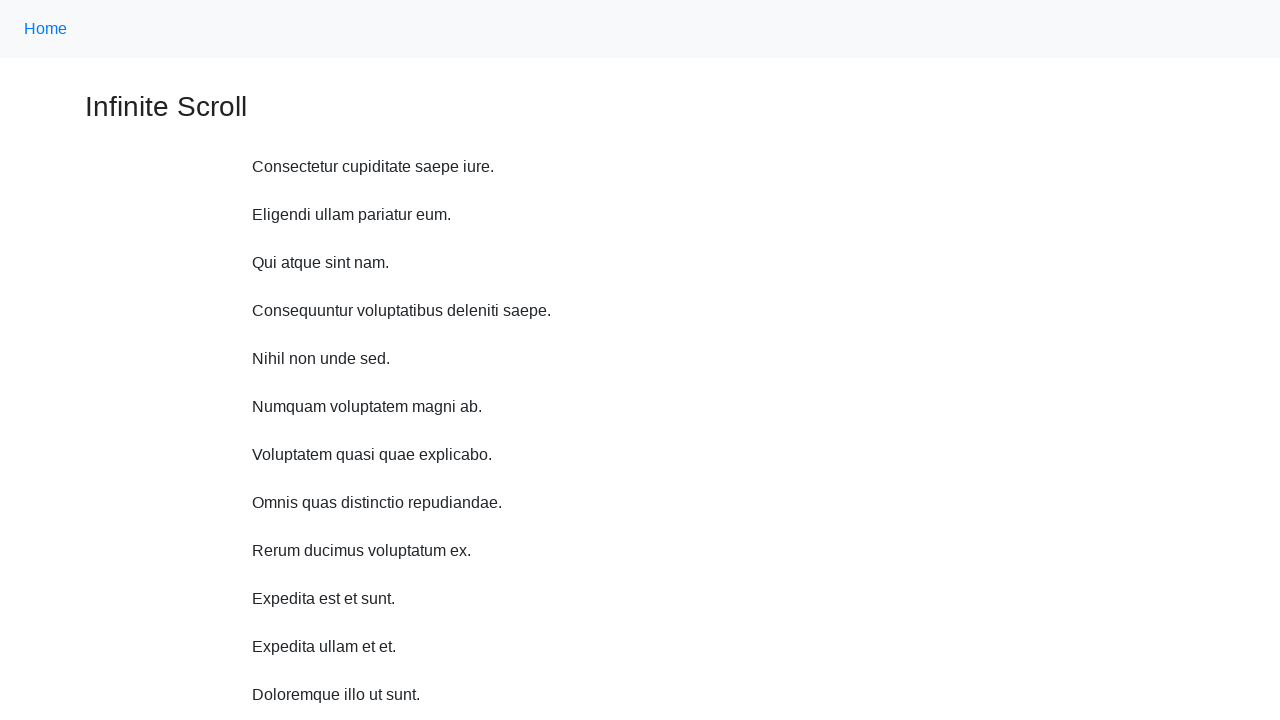

Scrolled up 750 pixels (scroll up iteration 6/10)
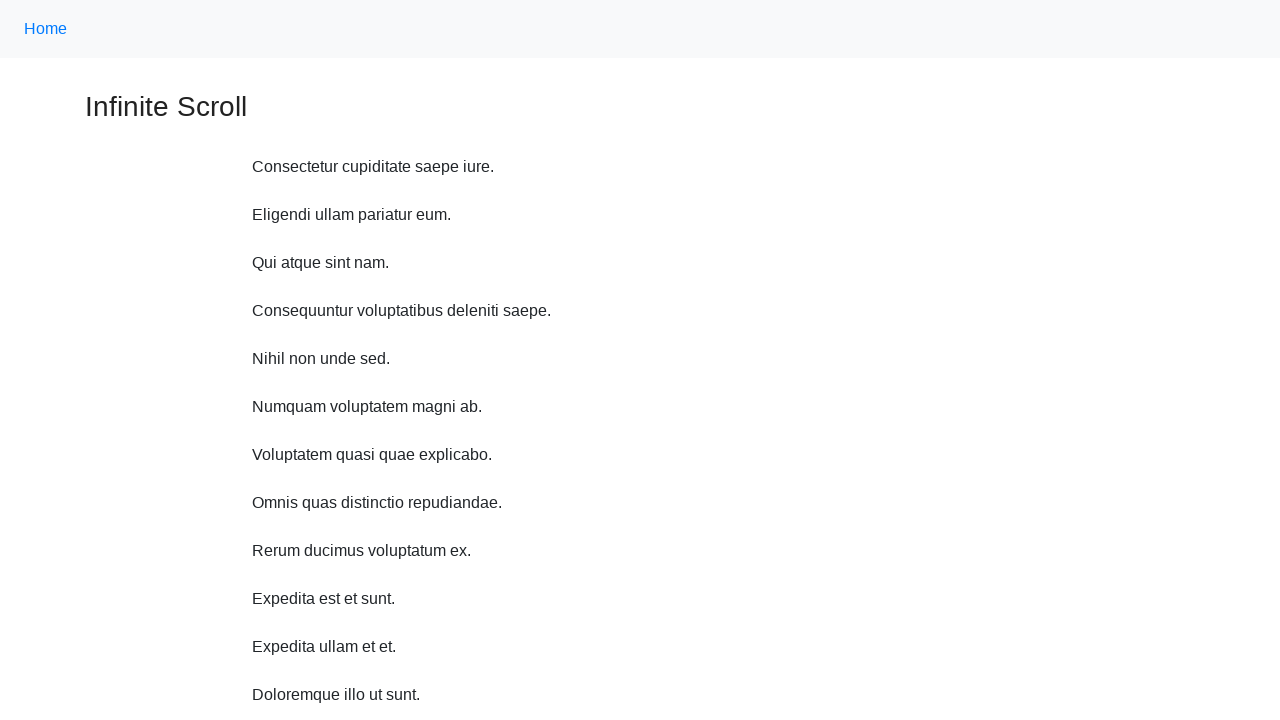

Waited 1 second before scrolling up
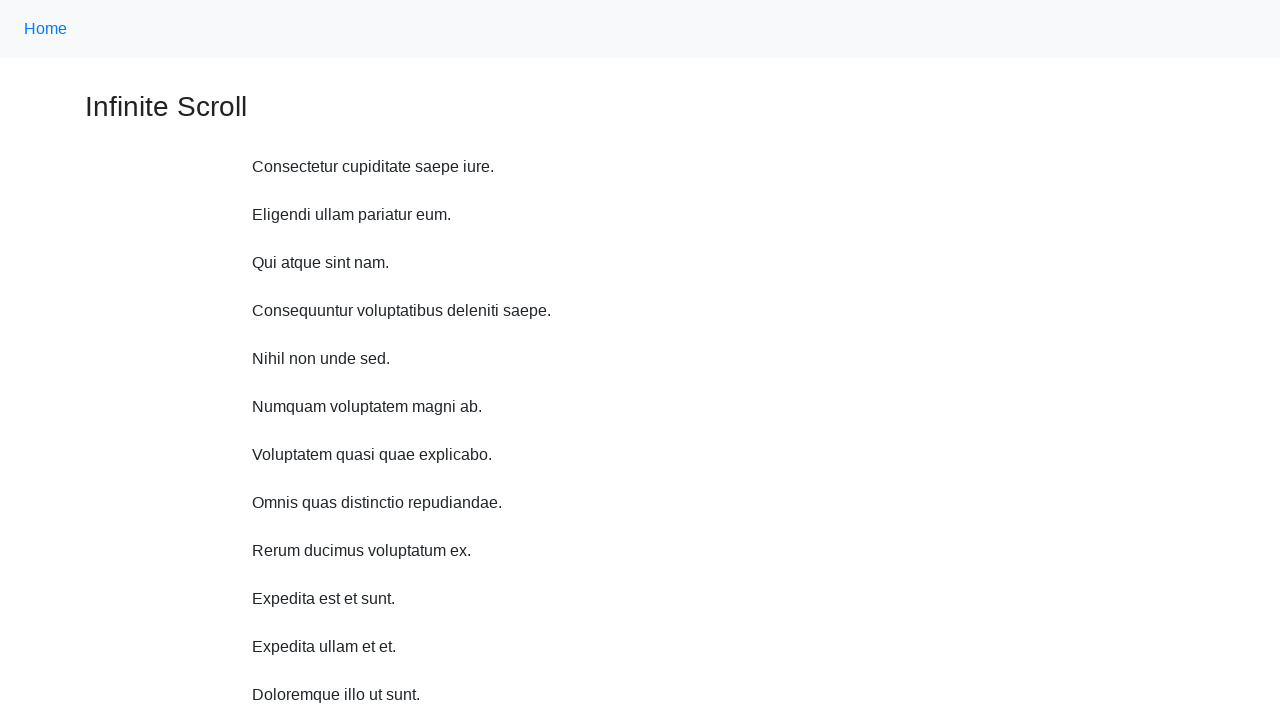

Scrolled up 750 pixels (scroll up iteration 7/10)
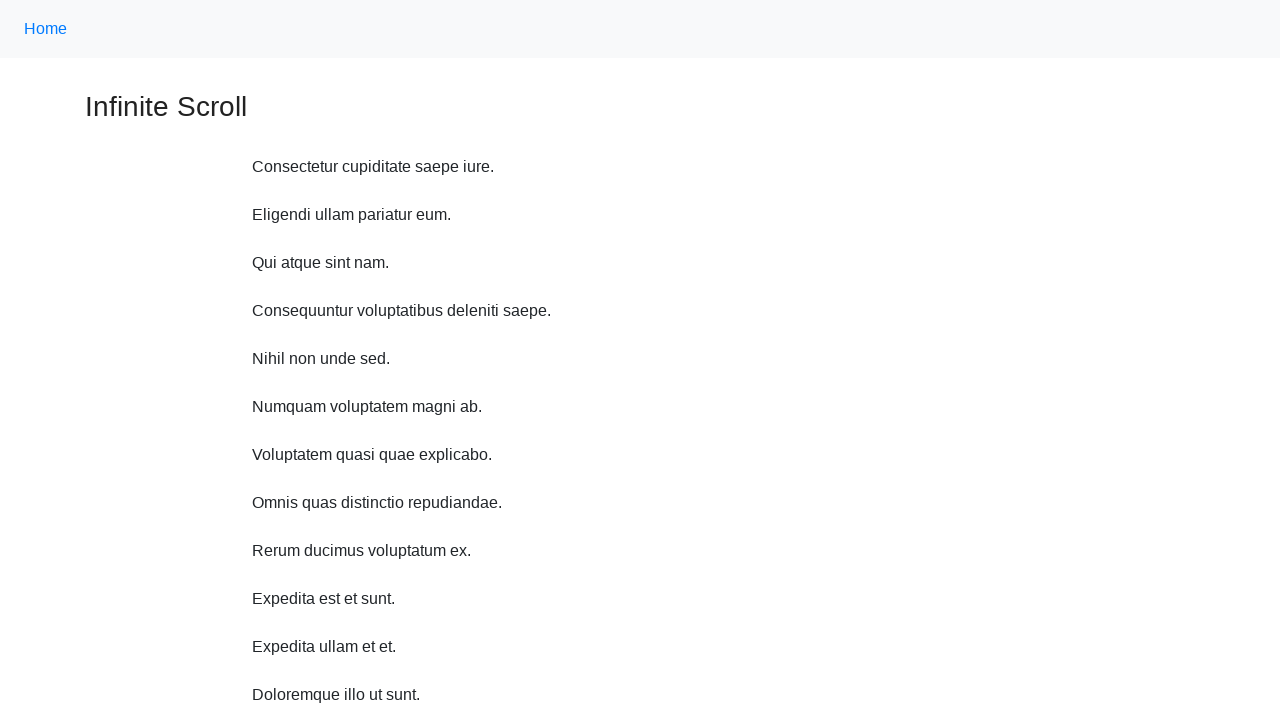

Waited 1 second before scrolling up
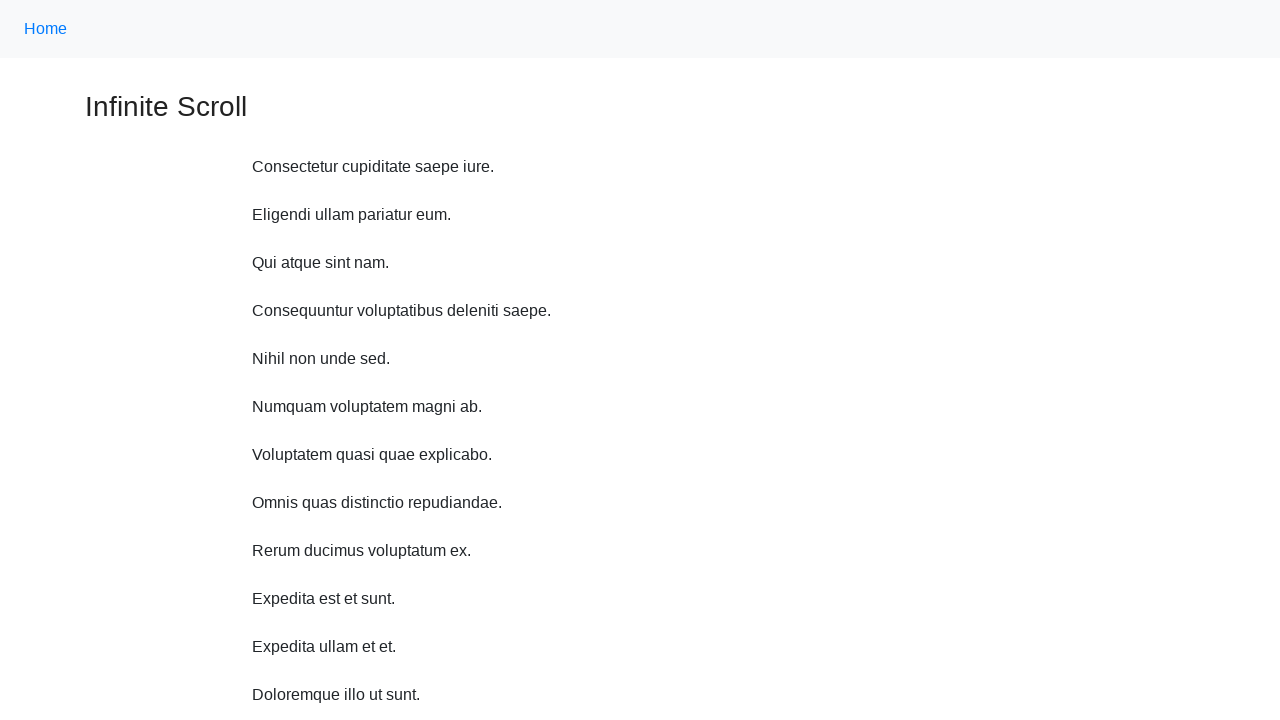

Scrolled up 750 pixels (scroll up iteration 8/10)
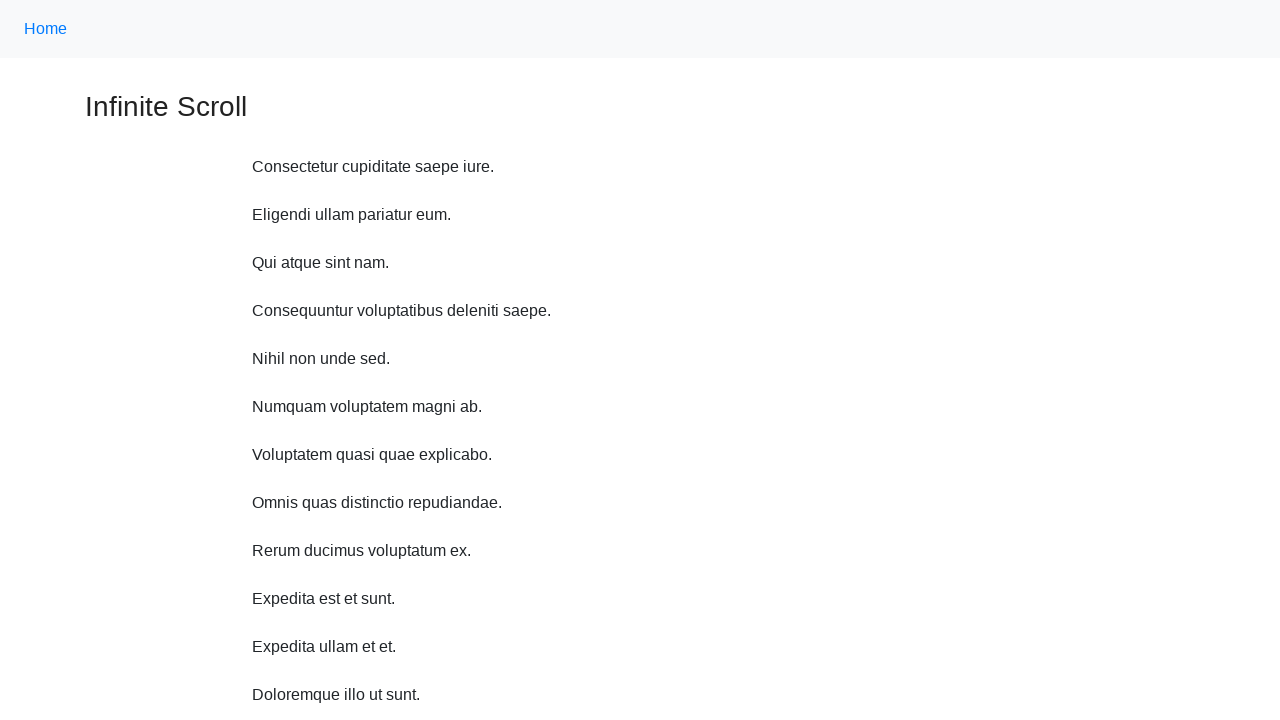

Waited 1 second before scrolling up
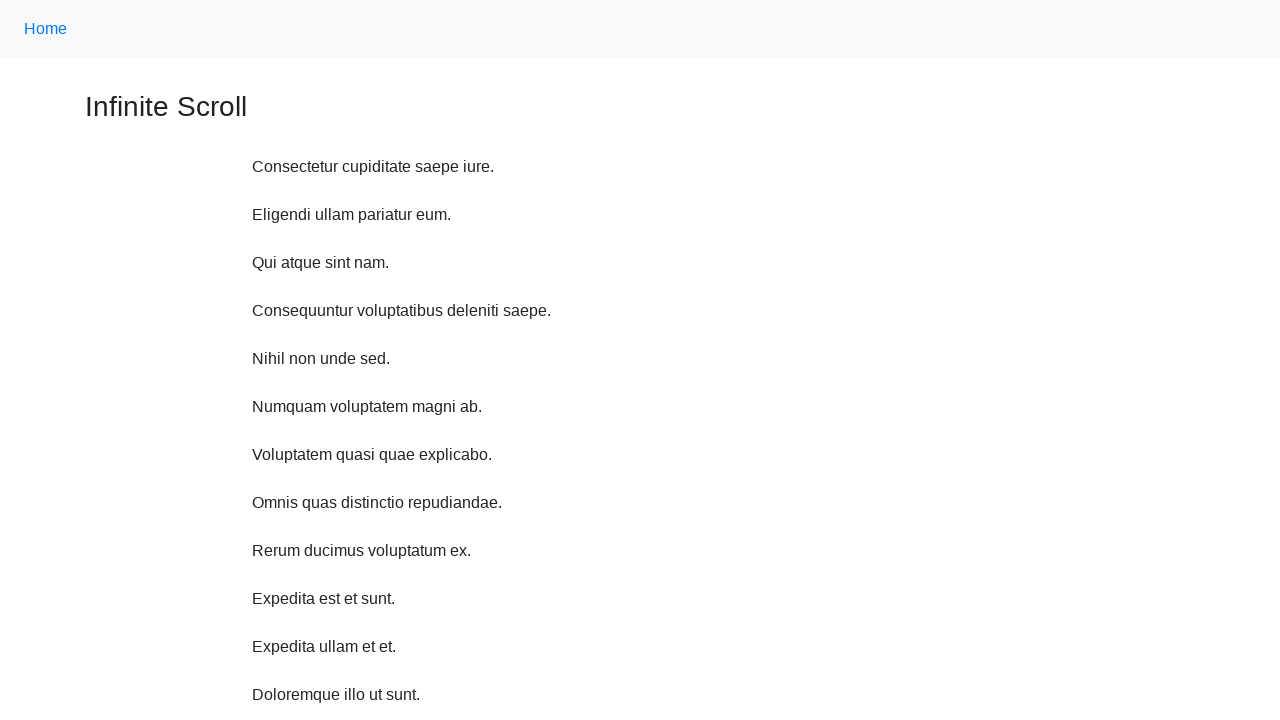

Scrolled up 750 pixels (scroll up iteration 9/10)
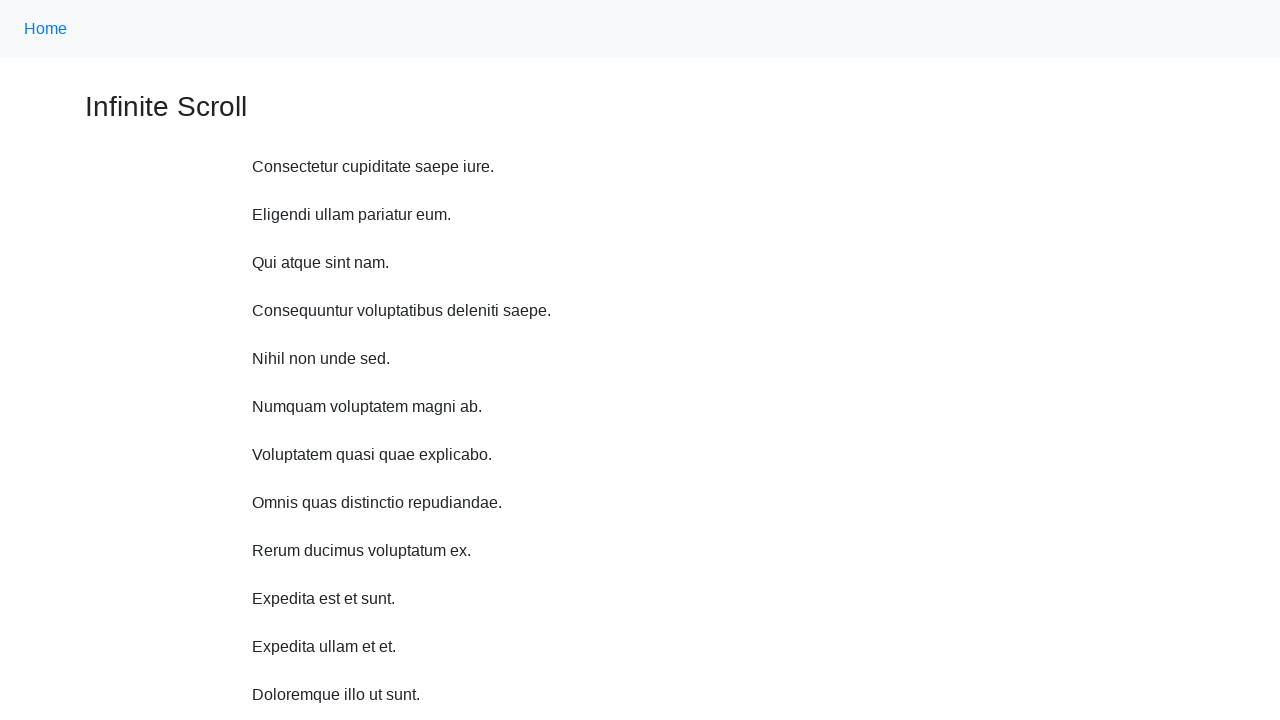

Waited 1 second before scrolling up
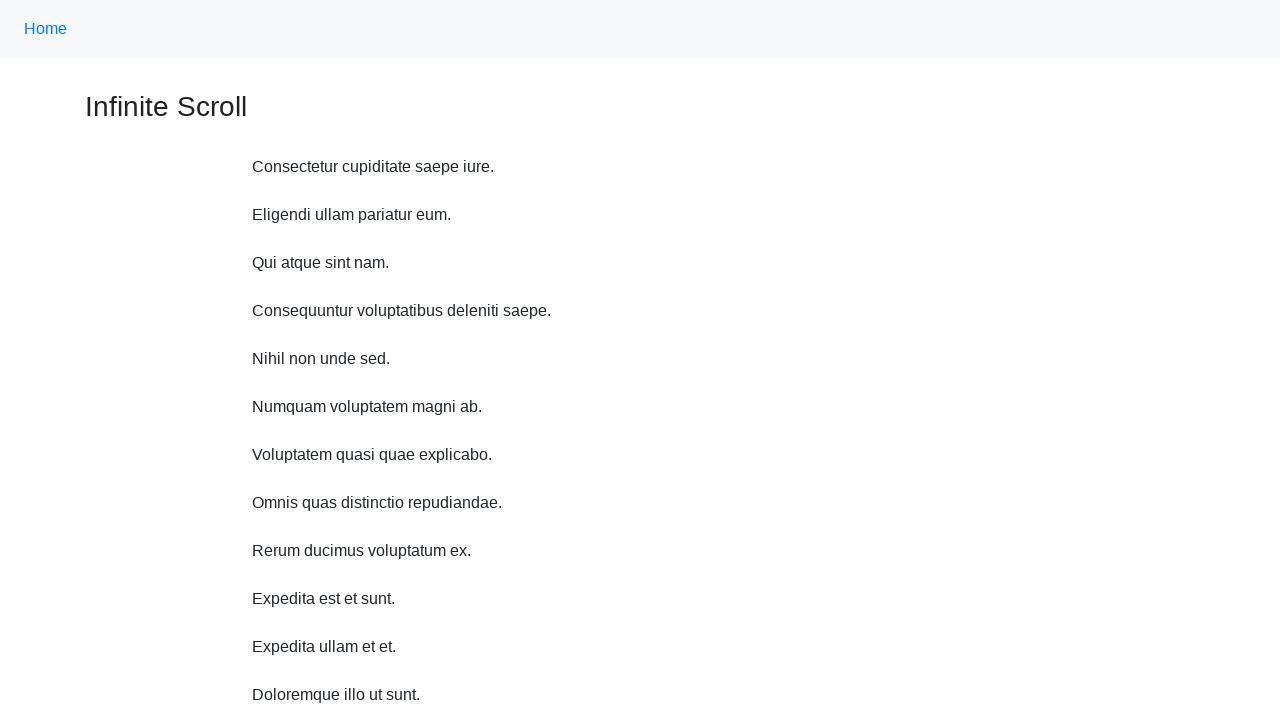

Scrolled up 750 pixels (scroll up iteration 10/10)
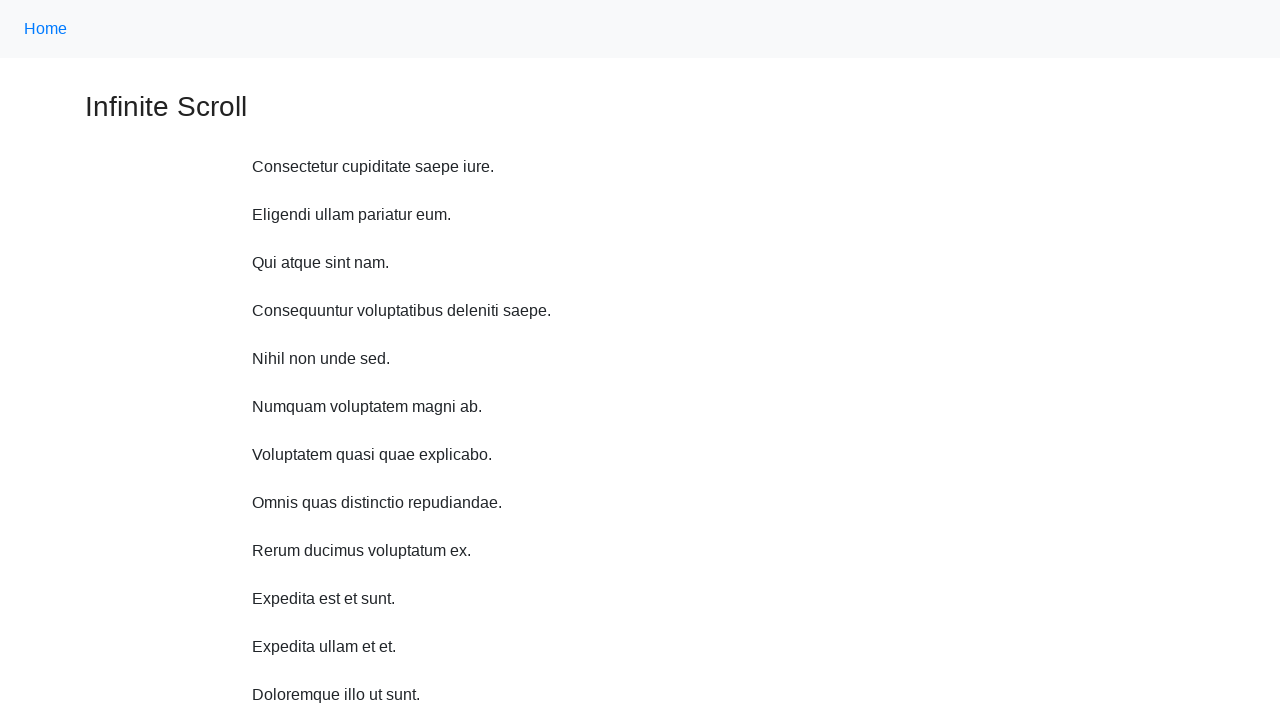

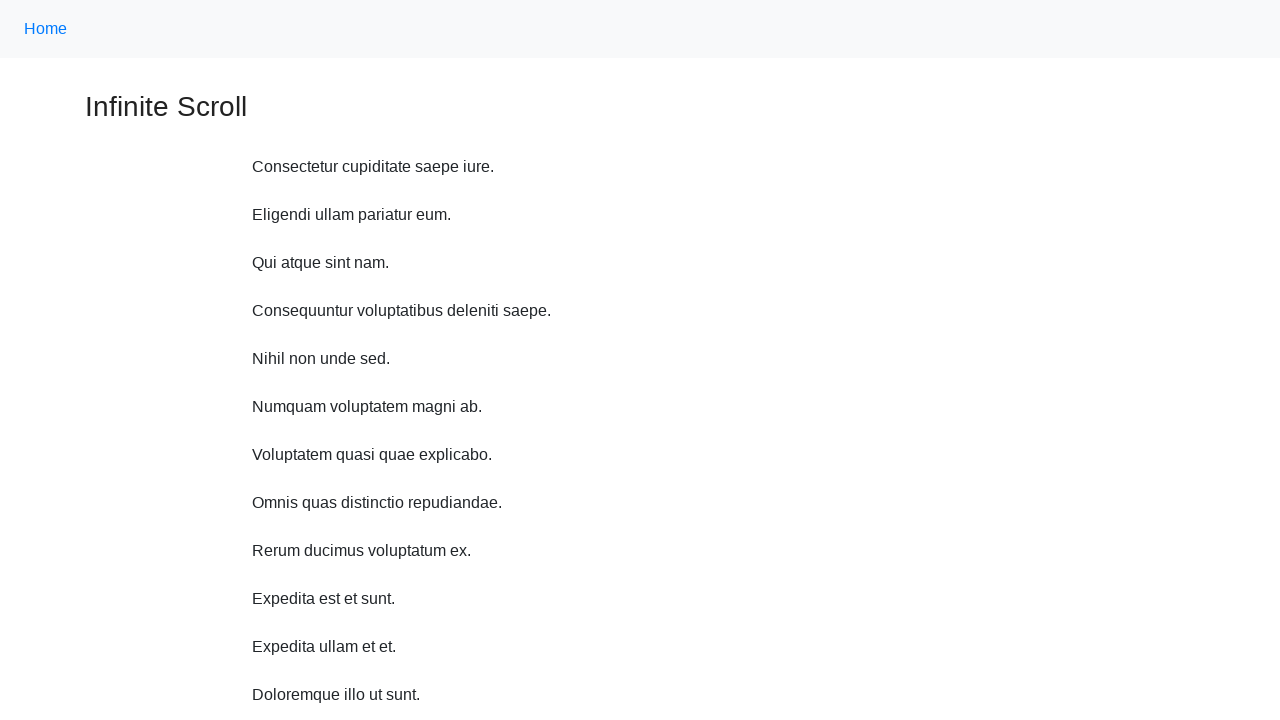